Tests link counting and navigation functionality by counting links in different sections of the page and opening footer links in new tabs

Starting URL: https://rahulshettyacademy.com/AutomationPractice/

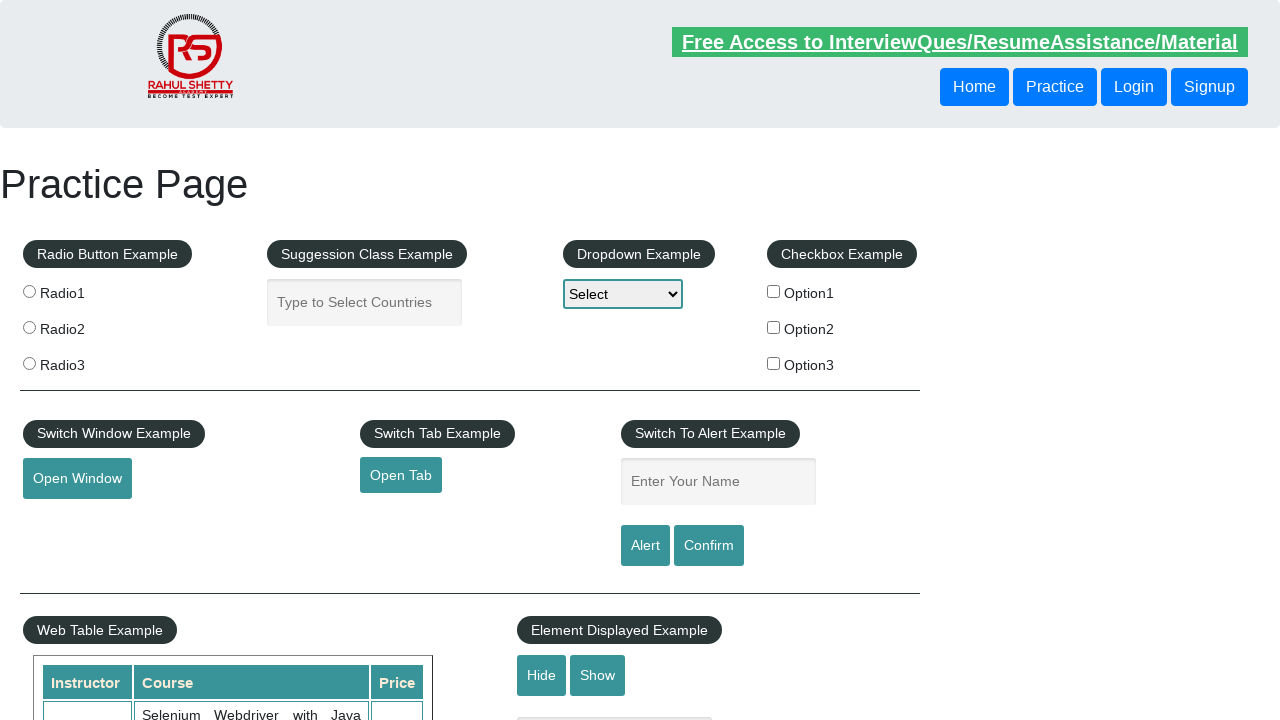

Counted all links on page: 27 total links
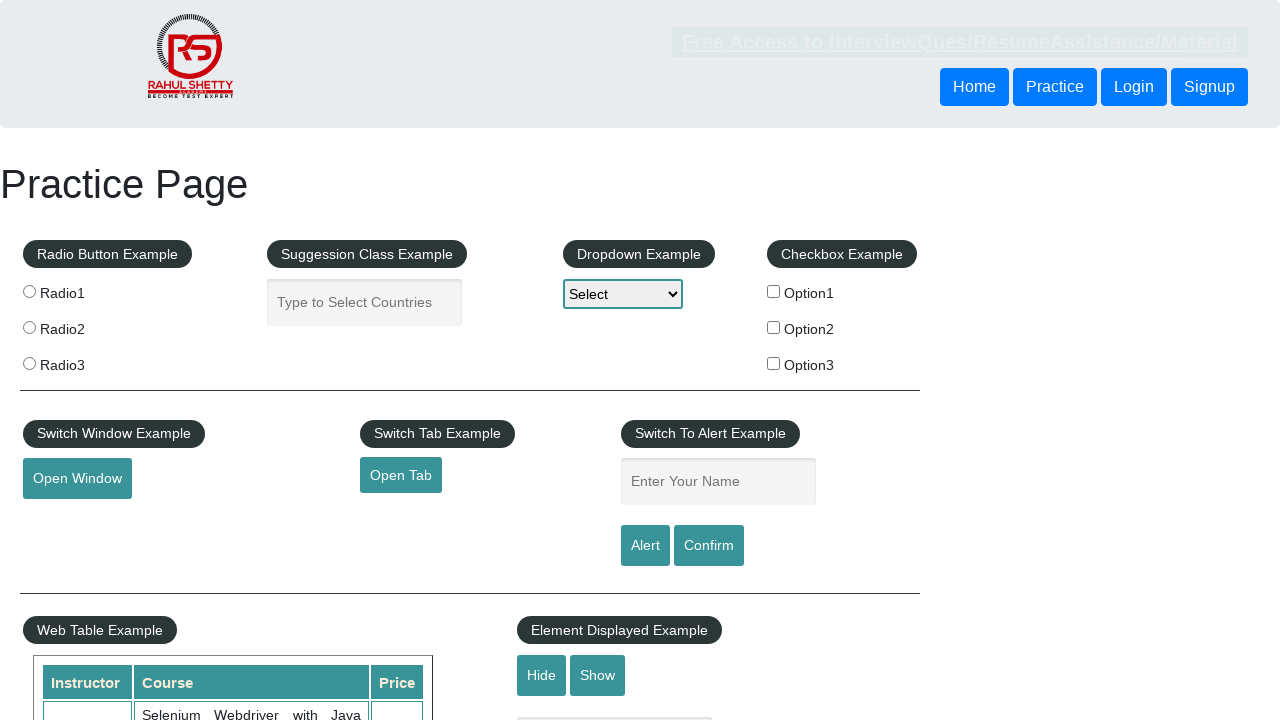

Located footer element (#gf-BIG)
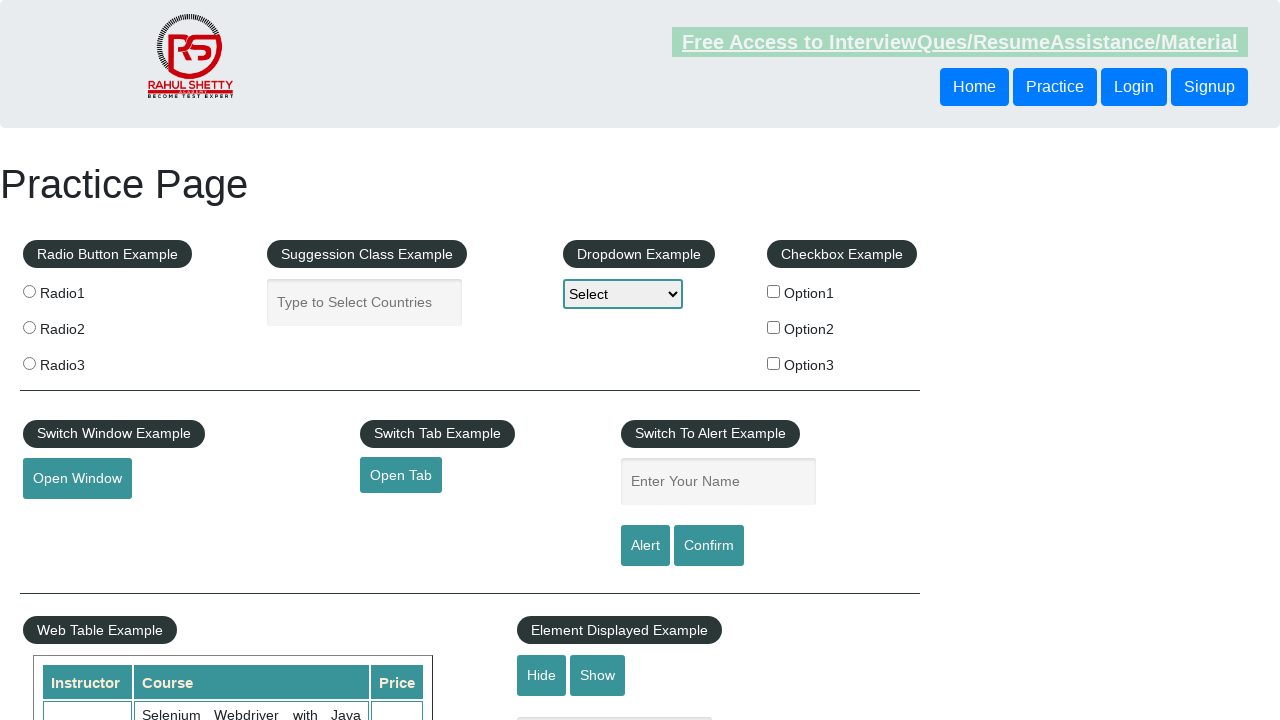

Counted links in footer: 20 links
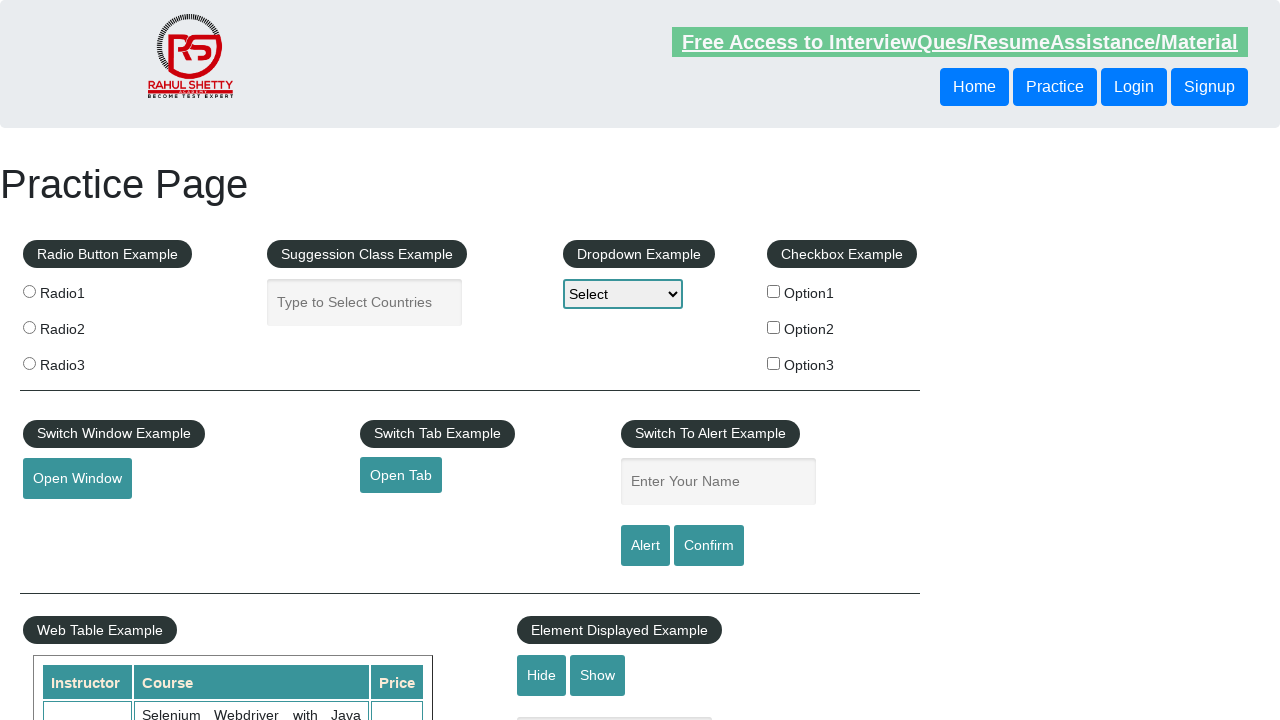

Counted links in first footer column: 5 links
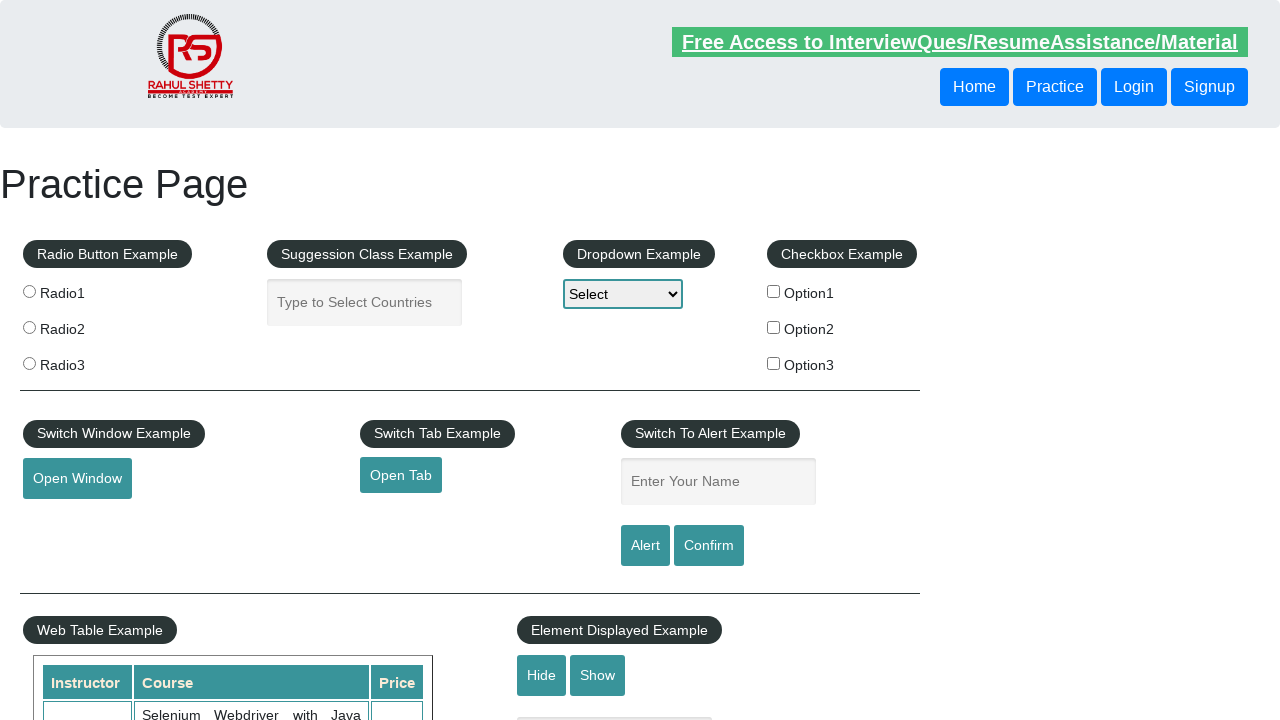

Opened link in new tab from footer column 1, link index 1 at (68, 520) on #gf-BIG >> xpath=//table/tbody/tr/td[1]/ul >> a >> nth=1
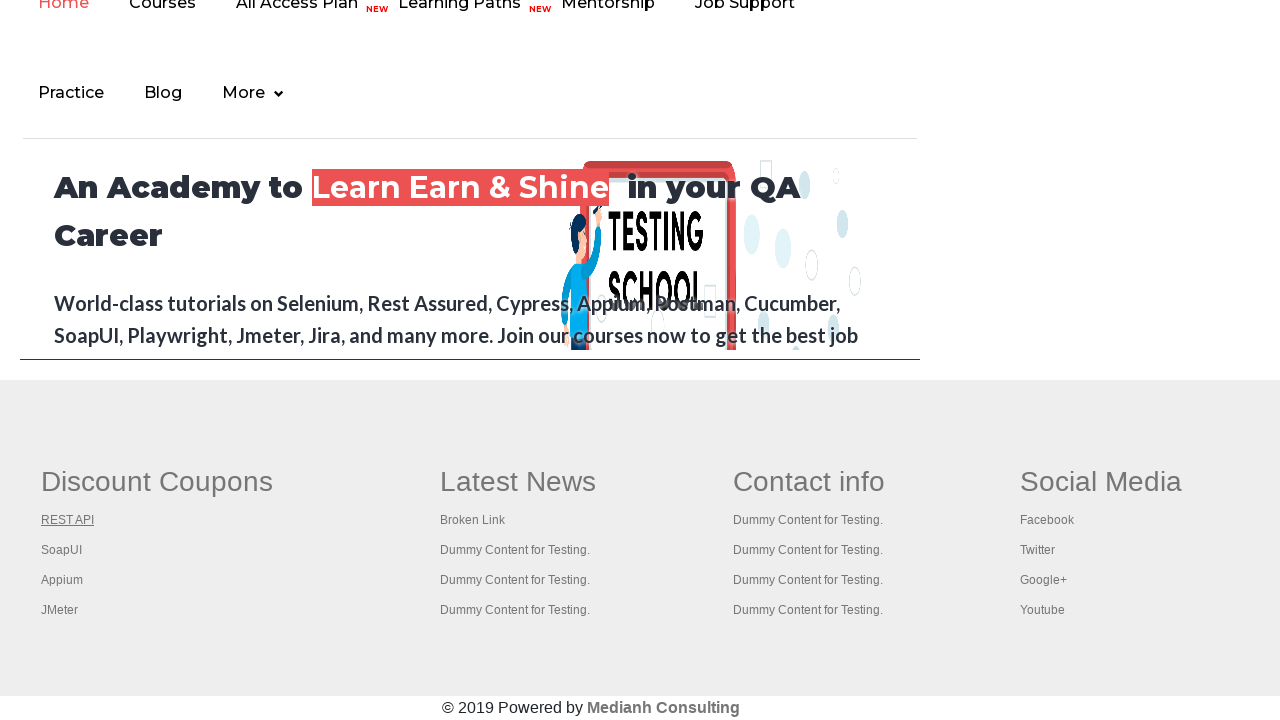

Opened link in new tab from footer column 1, link index 2 at (62, 550) on #gf-BIG >> xpath=//table/tbody/tr/td[1]/ul >> a >> nth=2
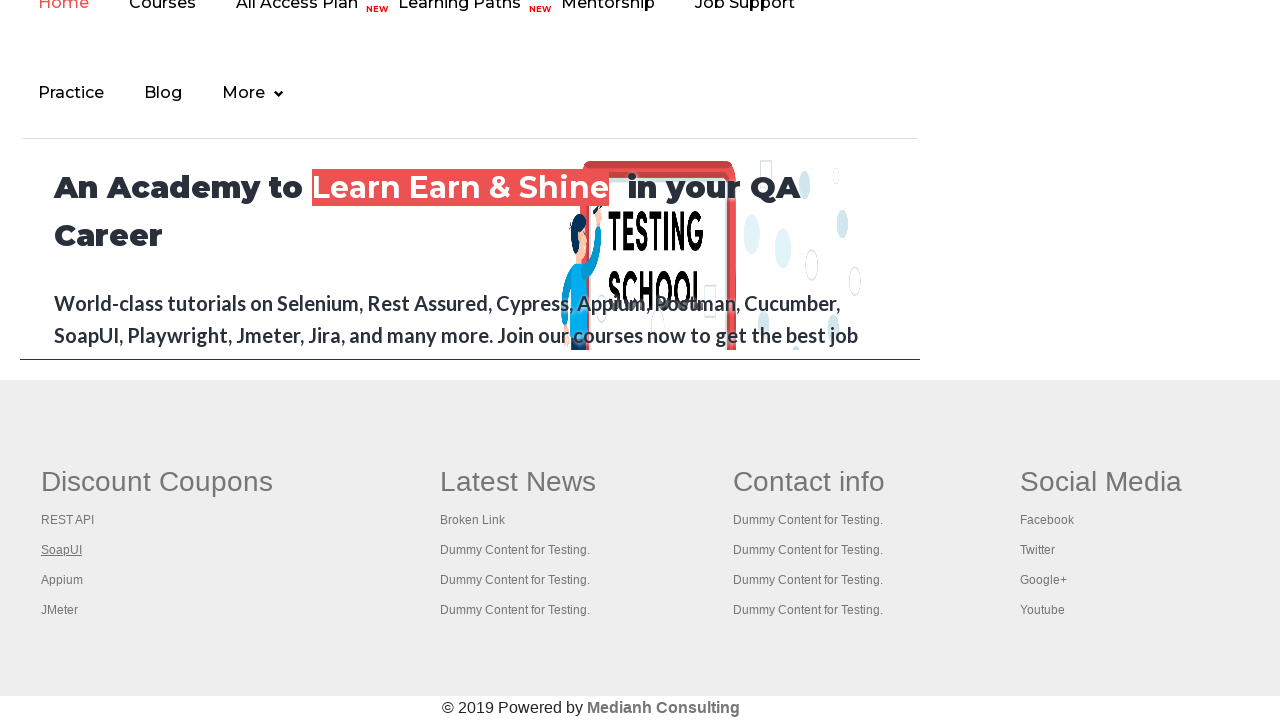

Opened link in new tab from footer column 1, link index 3 at (62, 580) on #gf-BIG >> xpath=//table/tbody/tr/td[1]/ul >> a >> nth=3
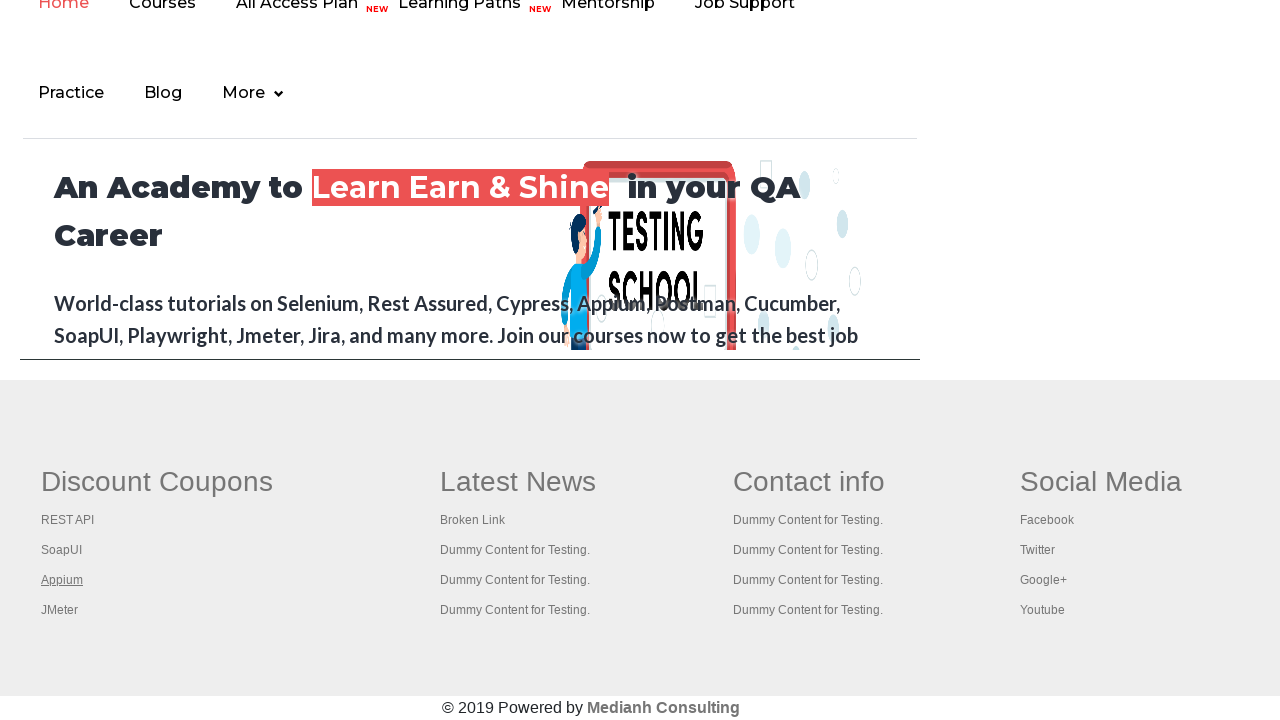

Opened link in new tab from footer column 1, link index 4 at (60, 610) on #gf-BIG >> xpath=//table/tbody/tr/td[1]/ul >> a >> nth=4
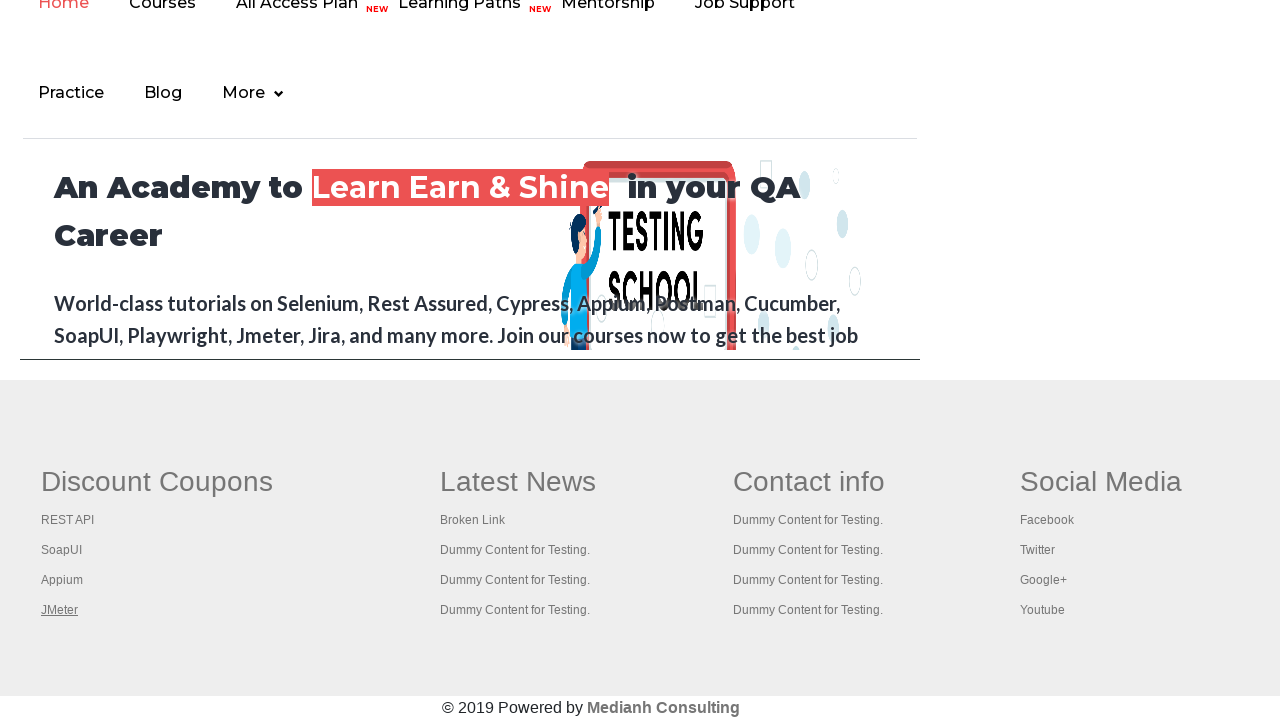

Opened link in new tab from footer column 2, link index 1 at (473, 520) on #gf-BIG >> xpath=//table/tbody/tr/td[2]/ul >> a >> nth=1
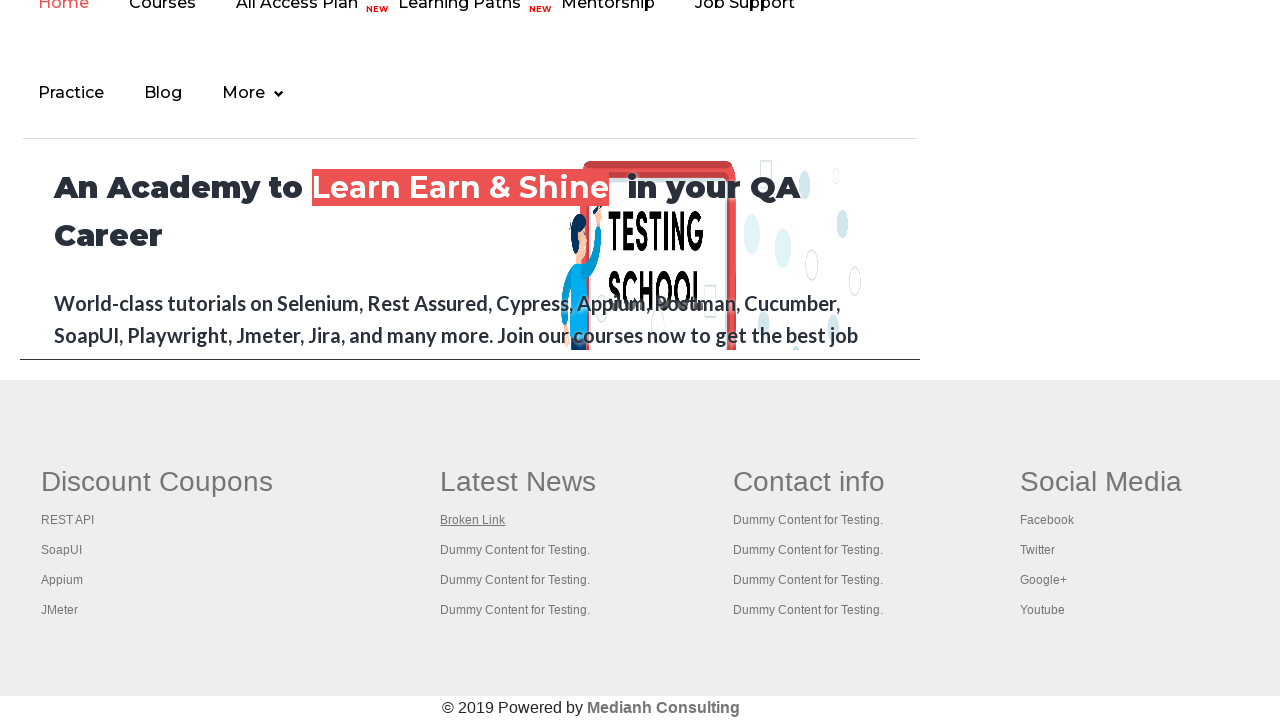

Opened link in new tab from footer column 2, link index 2 at (515, 550) on #gf-BIG >> xpath=//table/tbody/tr/td[2]/ul >> a >> nth=2
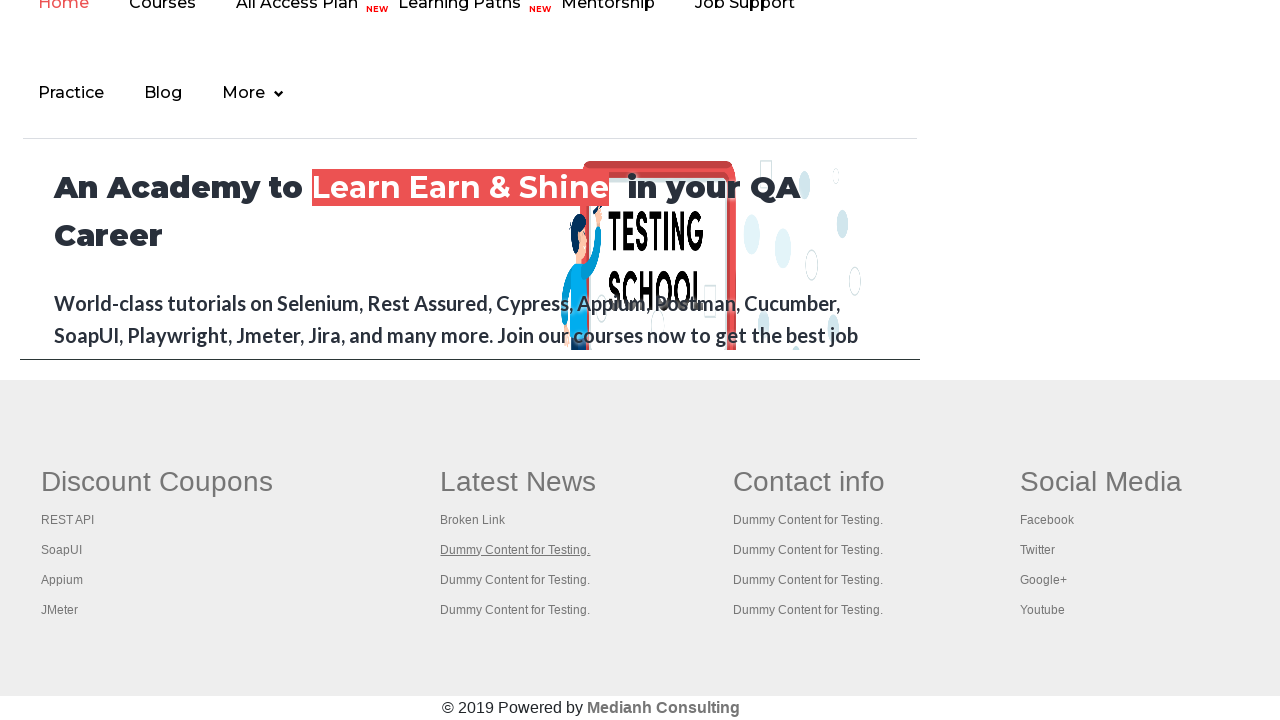

Opened link in new tab from footer column 2, link index 3 at (515, 580) on #gf-BIG >> xpath=//table/tbody/tr/td[2]/ul >> a >> nth=3
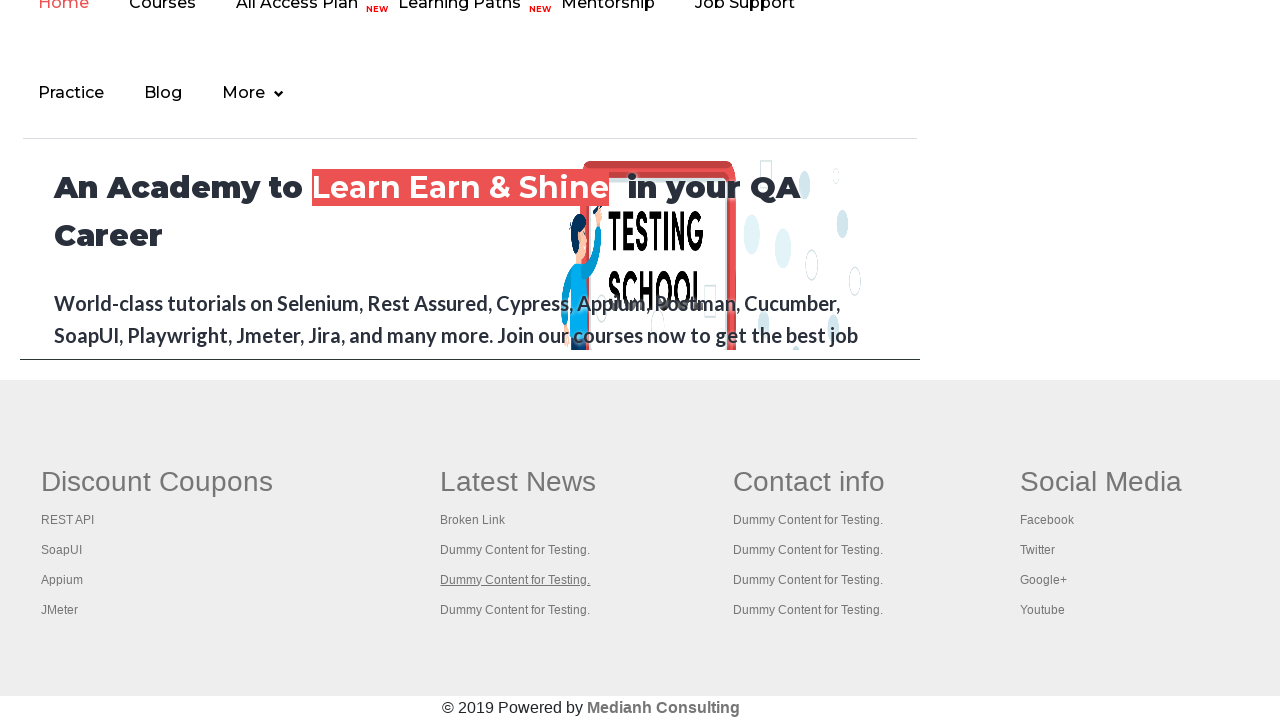

Opened link in new tab from footer column 2, link index 4 at (515, 610) on #gf-BIG >> xpath=//table/tbody/tr/td[2]/ul >> a >> nth=4
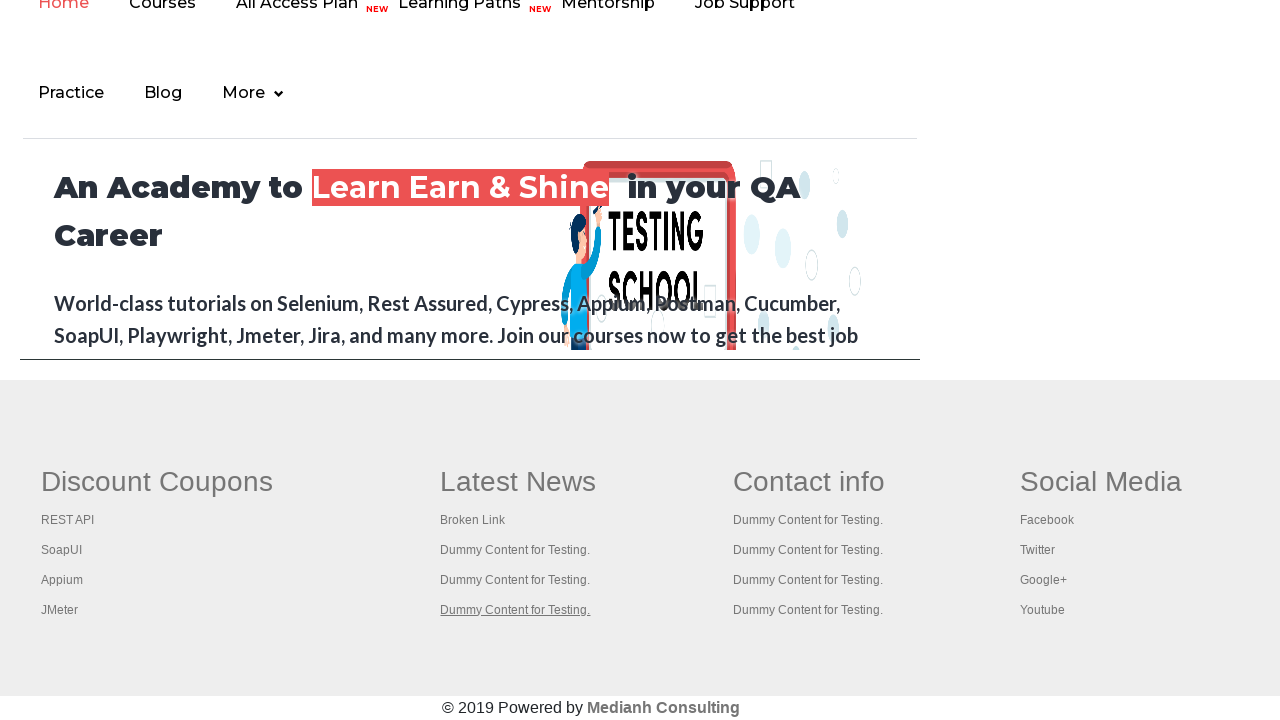

Opened link in new tab from footer column 3, link index 1 at (808, 520) on #gf-BIG >> xpath=//table/tbody/tr/td[3]/ul >> a >> nth=1
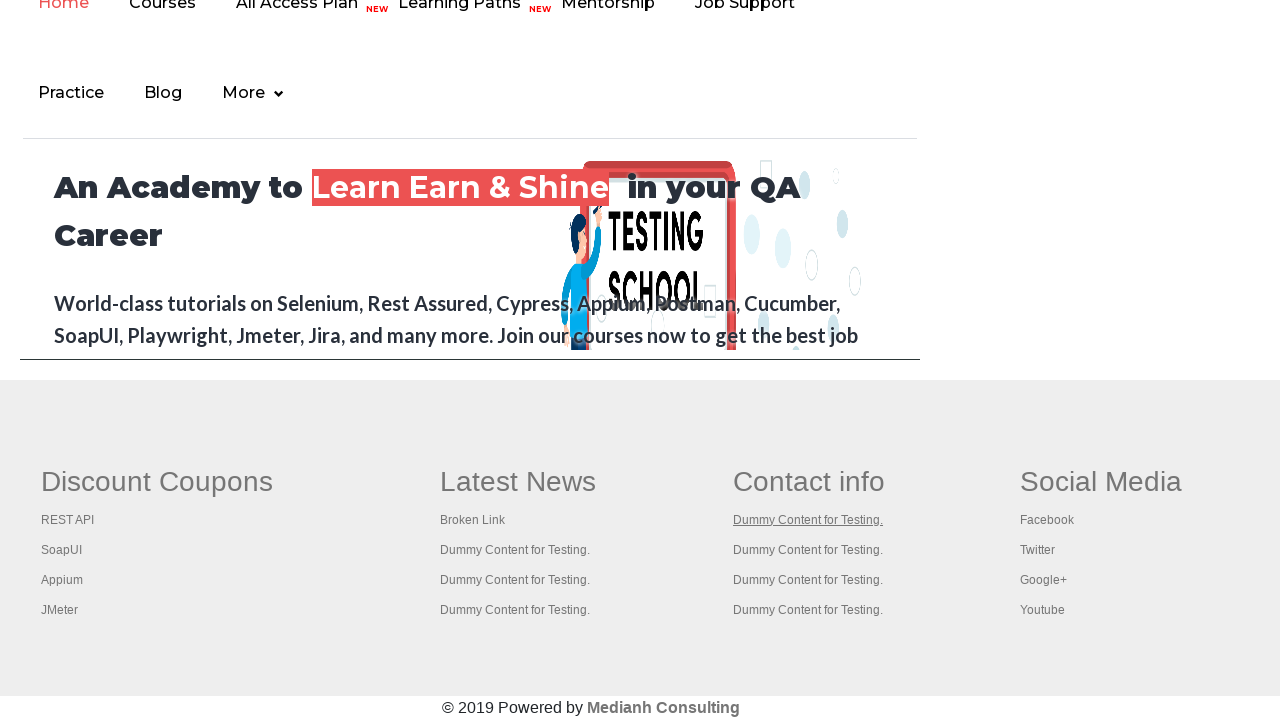

Opened link in new tab from footer column 3, link index 2 at (808, 550) on #gf-BIG >> xpath=//table/tbody/tr/td[3]/ul >> a >> nth=2
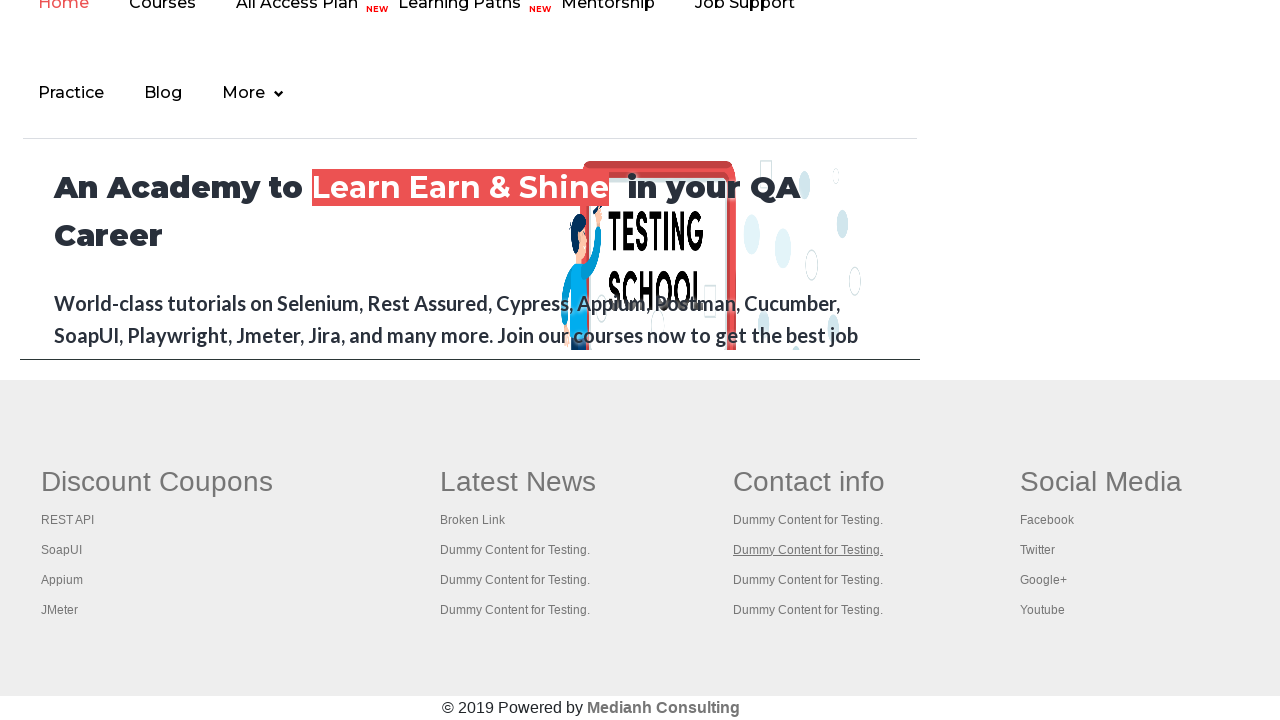

Opened link in new tab from footer column 3, link index 3 at (808, 580) on #gf-BIG >> xpath=//table/tbody/tr/td[3]/ul >> a >> nth=3
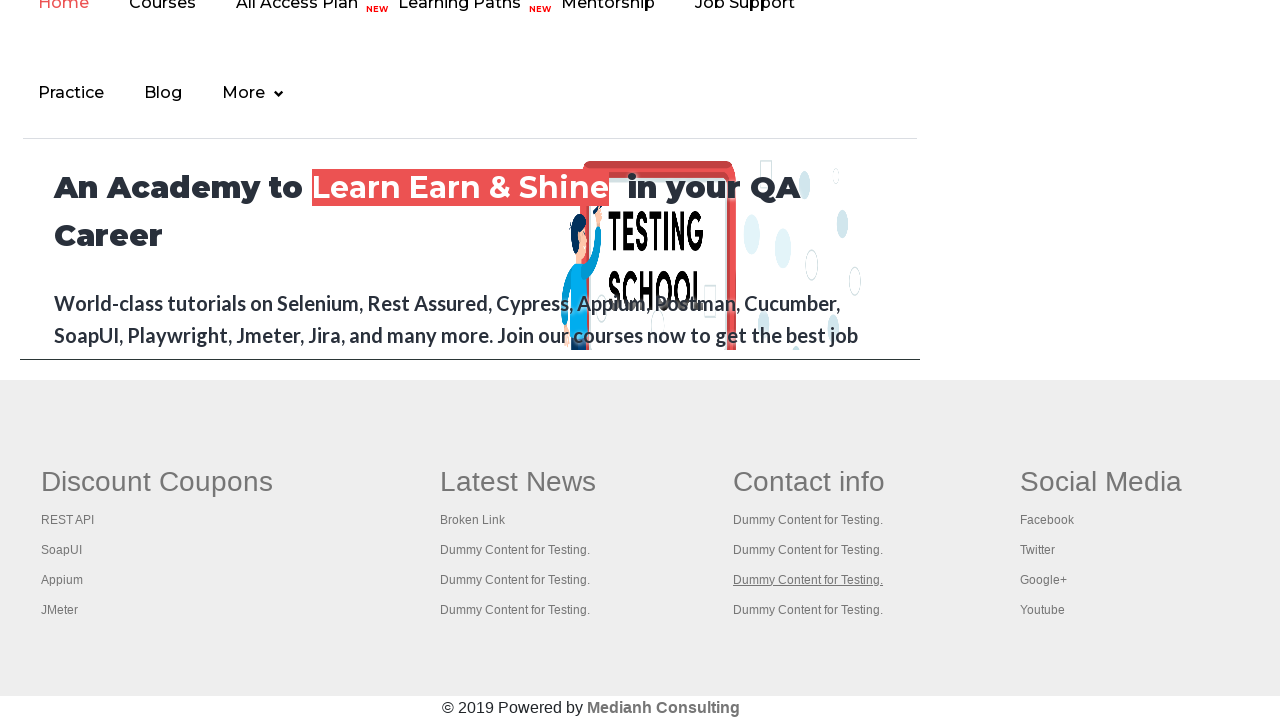

Opened link in new tab from footer column 3, link index 4 at (808, 610) on #gf-BIG >> xpath=//table/tbody/tr/td[3]/ul >> a >> nth=4
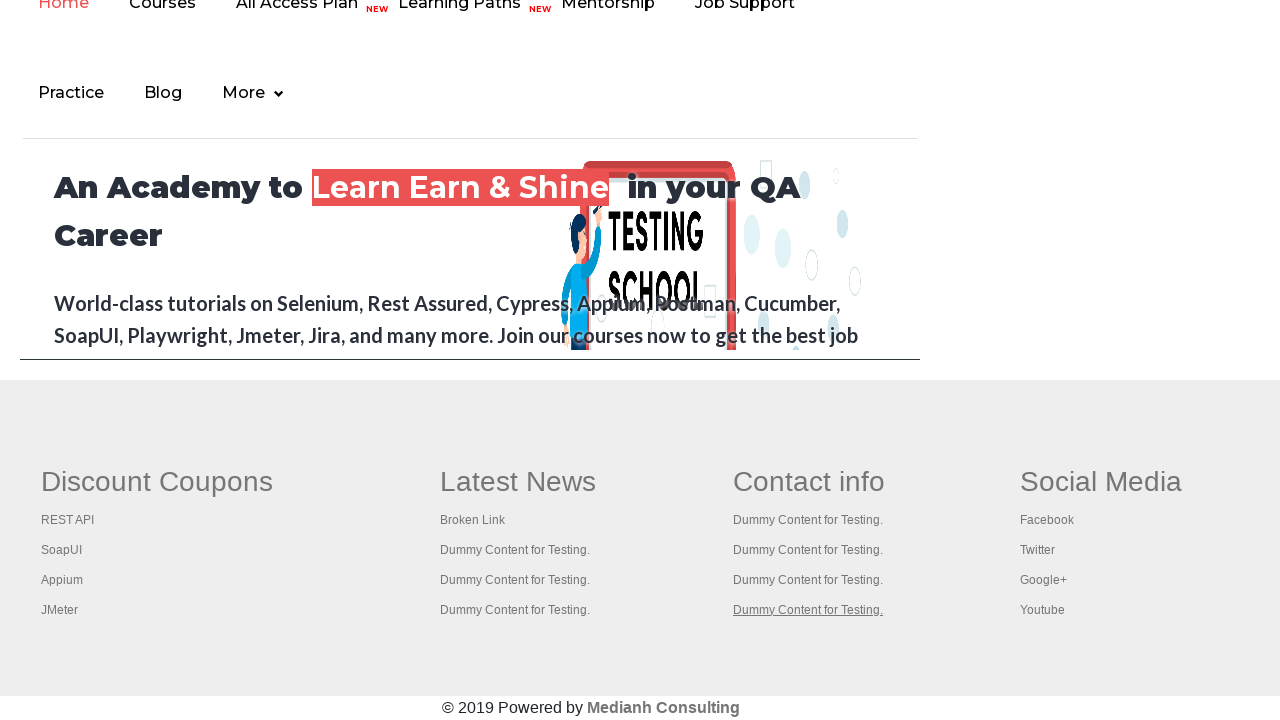

Opened link in new tab from footer column 4, link index 1 at (1047, 520) on #gf-BIG >> xpath=//table/tbody/tr/td[4]/ul >> a >> nth=1
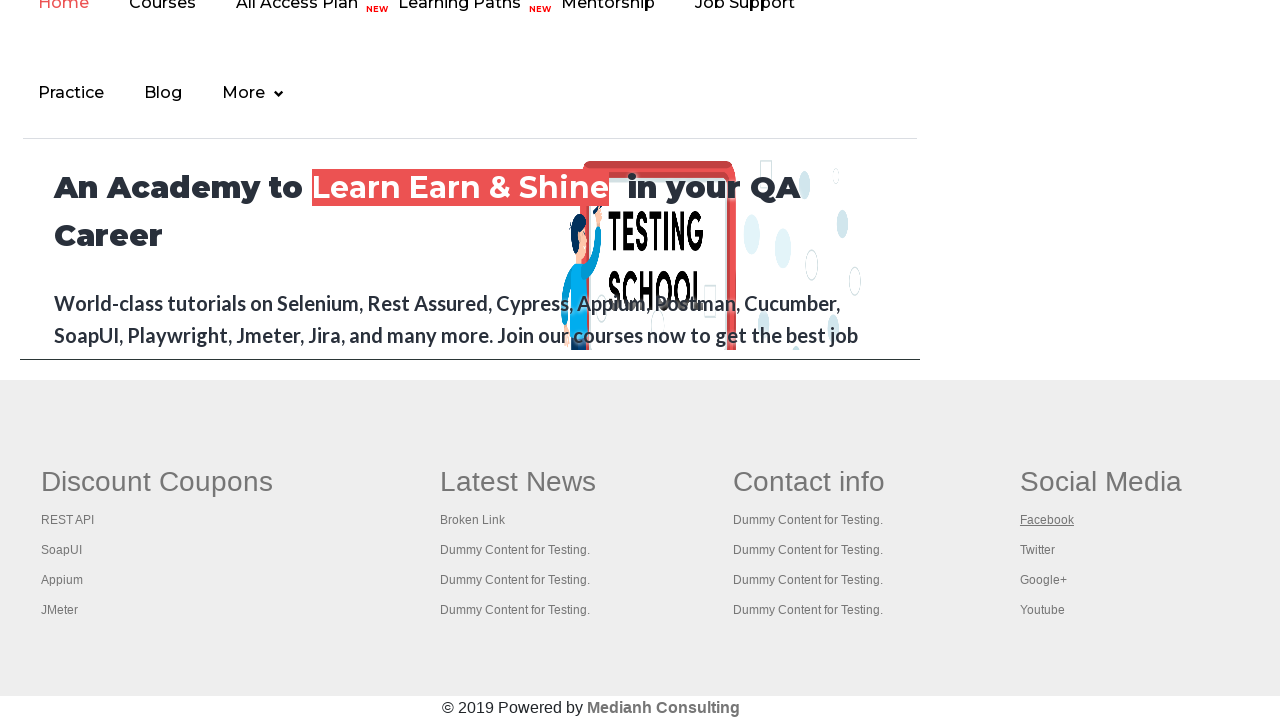

Opened link in new tab from footer column 4, link index 2 at (1037, 550) on #gf-BIG >> xpath=//table/tbody/tr/td[4]/ul >> a >> nth=2
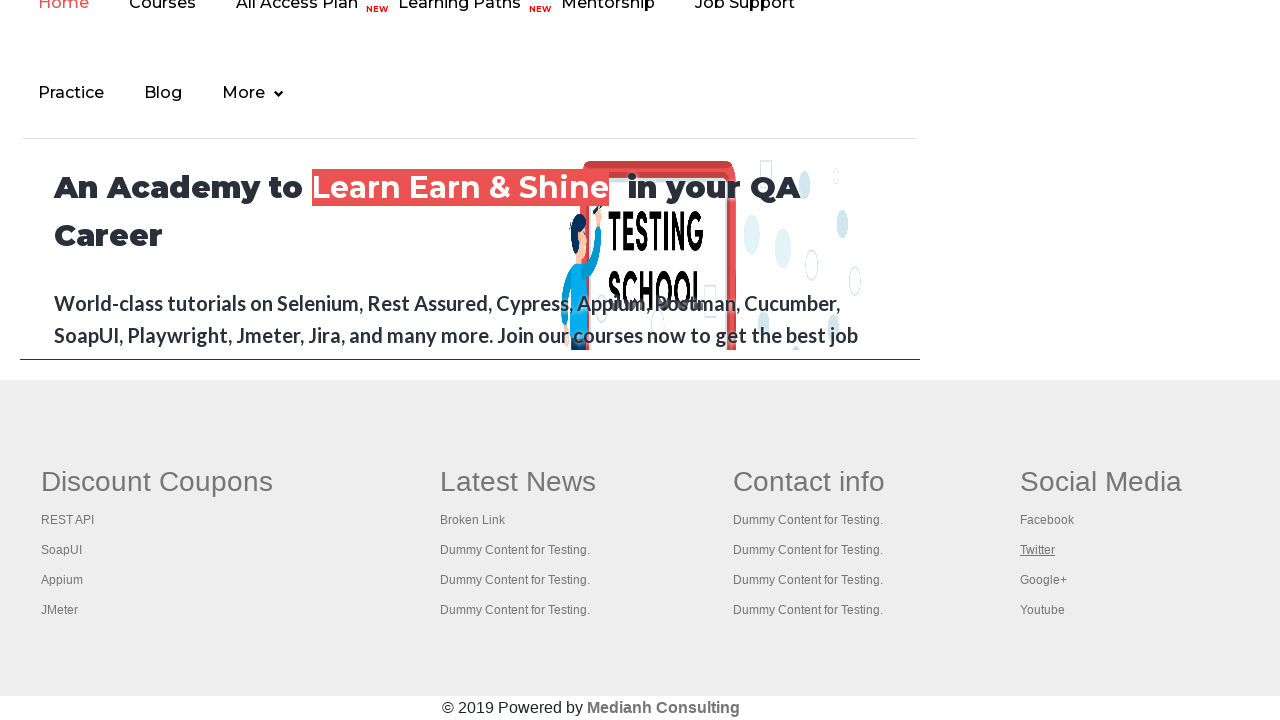

Opened link in new tab from footer column 4, link index 3 at (1043, 580) on #gf-BIG >> xpath=//table/tbody/tr/td[4]/ul >> a >> nth=3
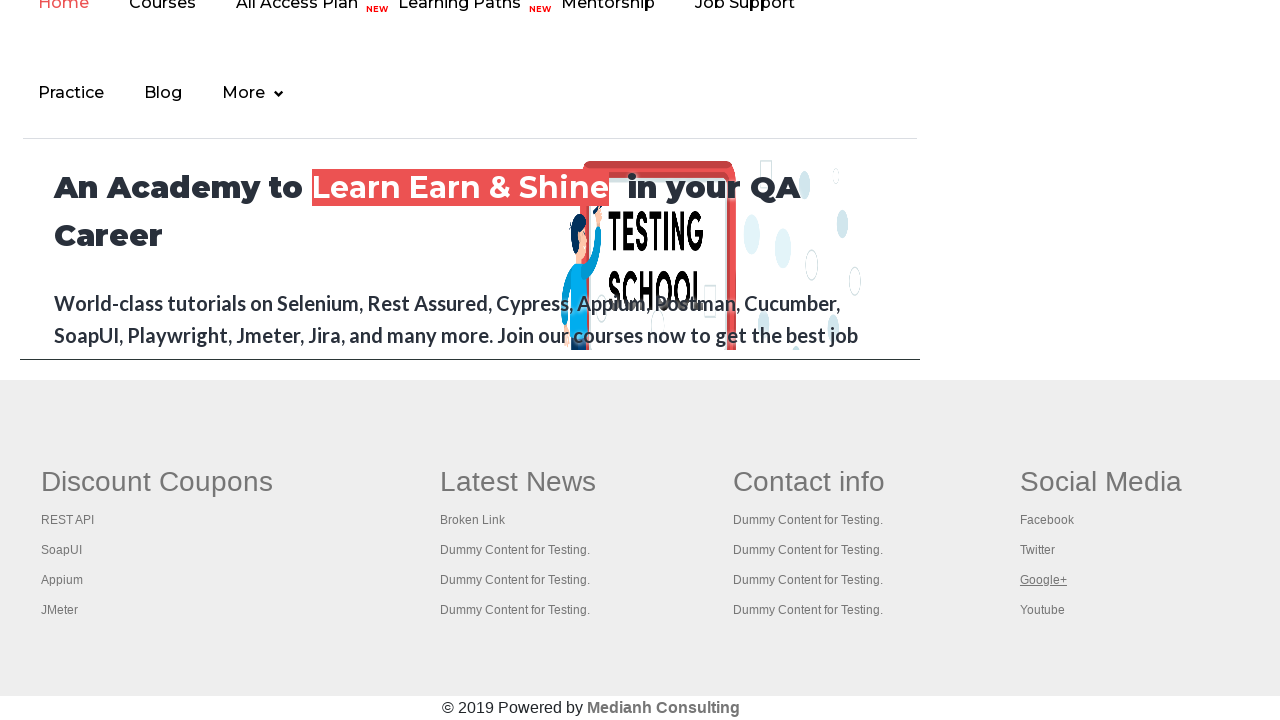

Opened link in new tab from footer column 4, link index 4 at (1042, 610) on #gf-BIG >> xpath=//table/tbody/tr/td[4]/ul >> a >> nth=4
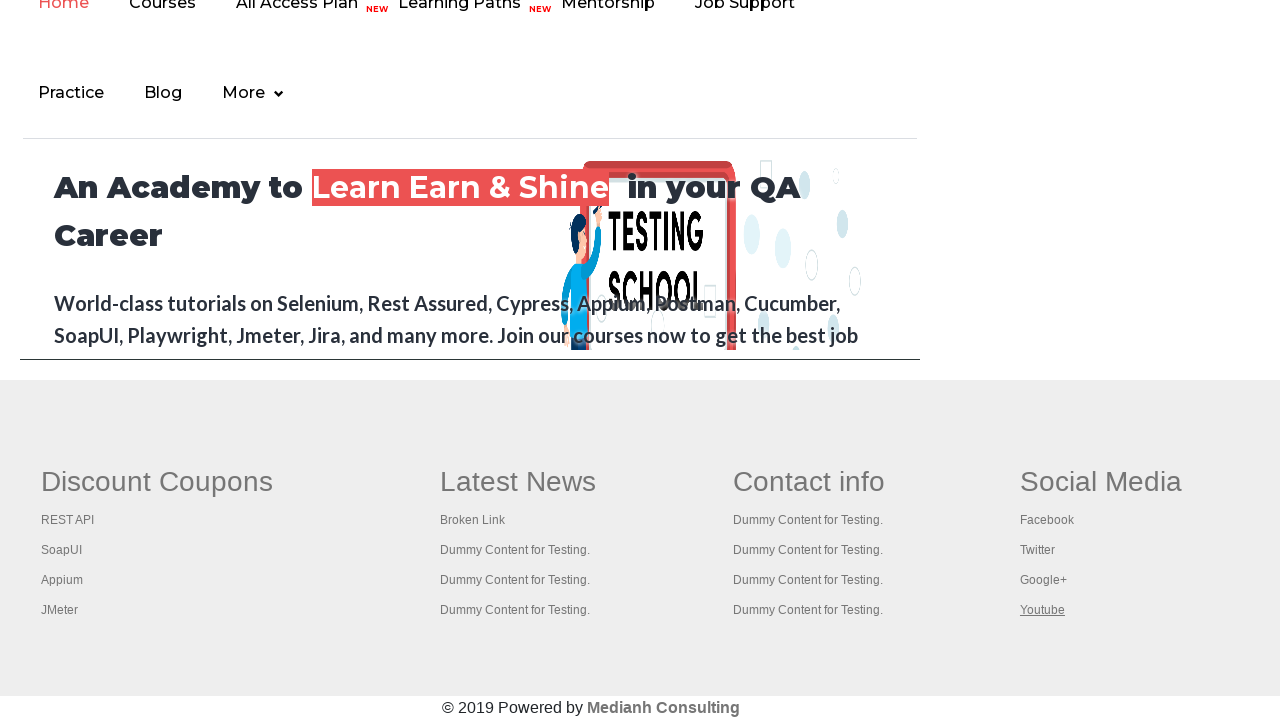

Retrieved all open pages/tabs: 17 total pages
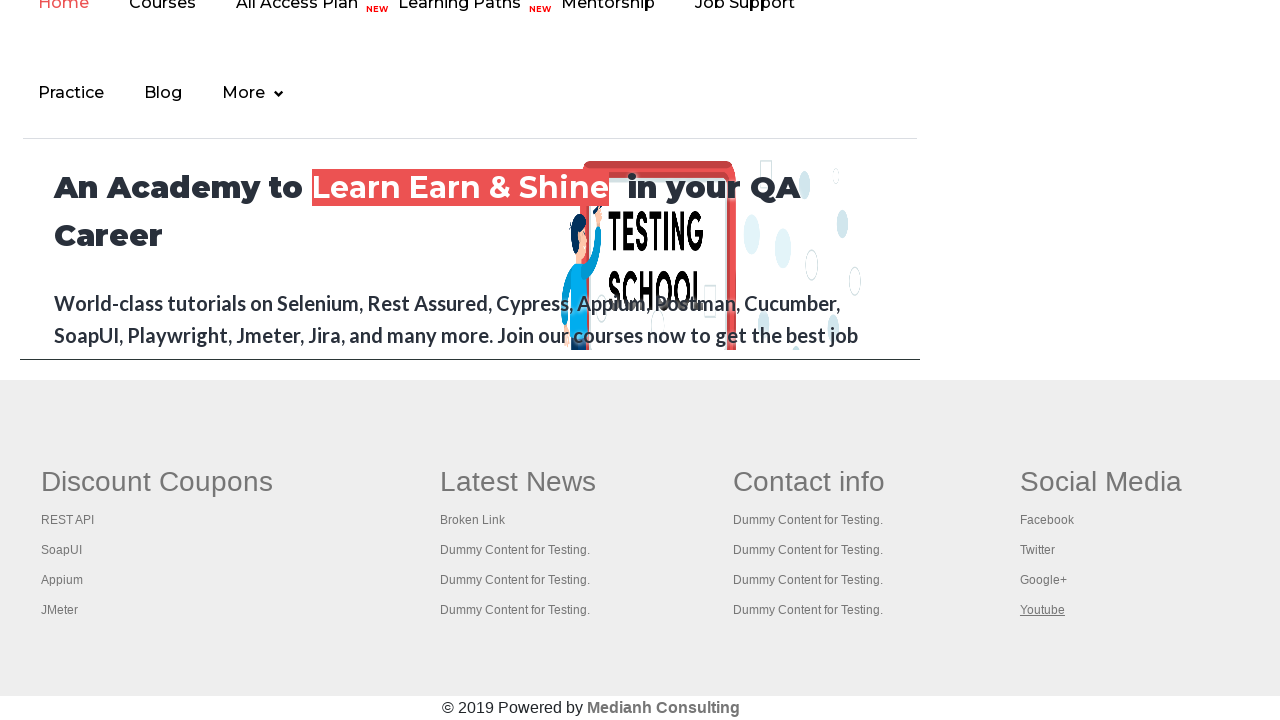

Switched to opened tab with title: 'REST API Tutorial'
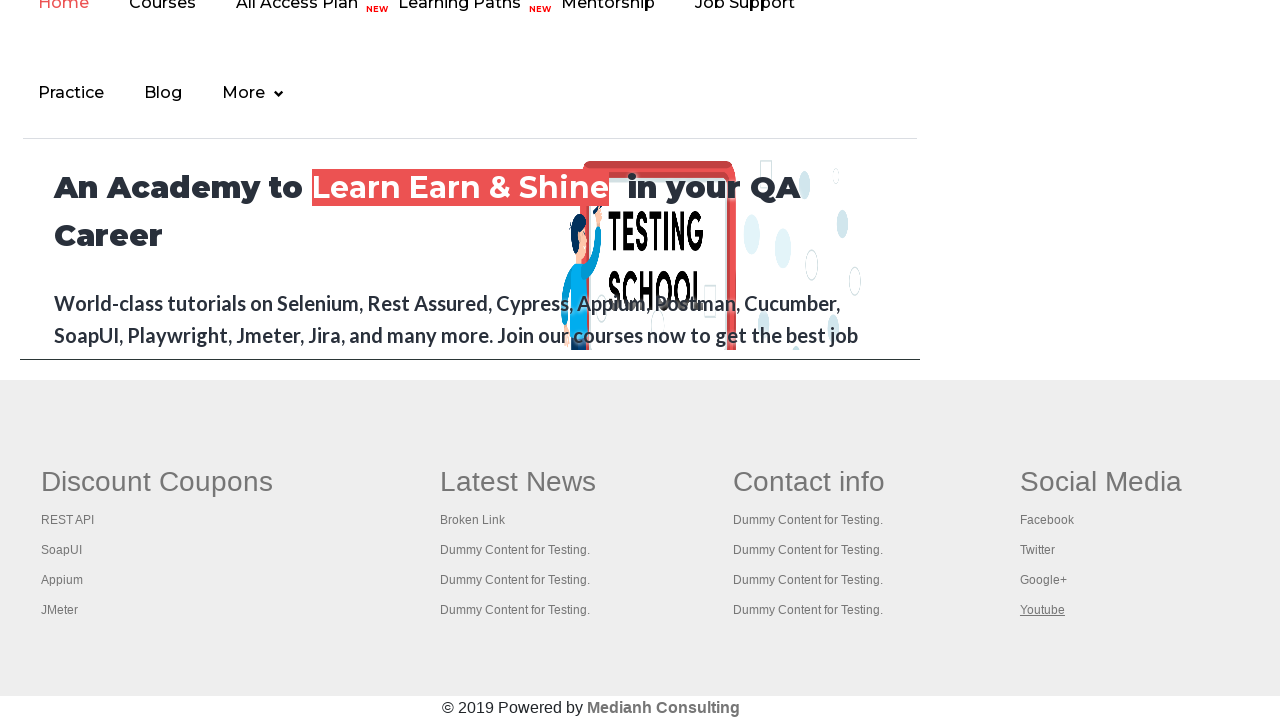

Switched to opened tab with title: 'The World’s Most Popular API Testing Tool | SoapUI'
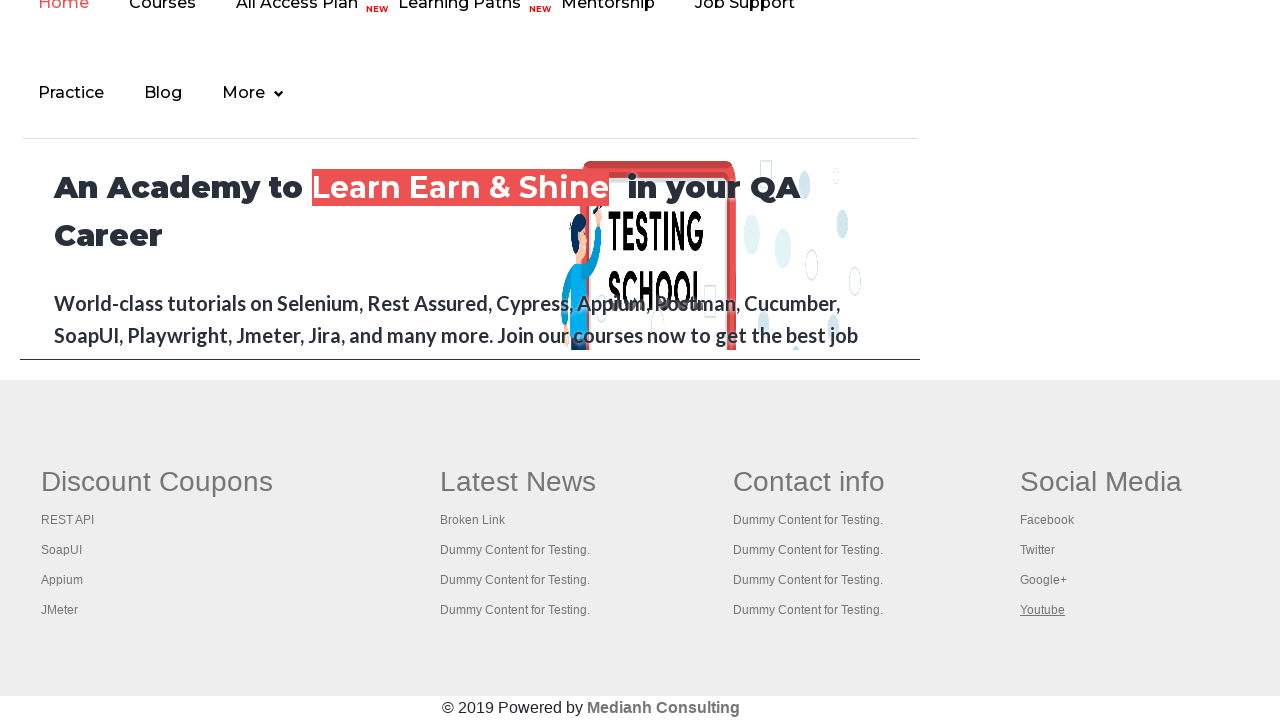

Switched to opened tab with title: 'Appium tutorial for Mobile Apps testing | RahulShetty Academy | Rahul'
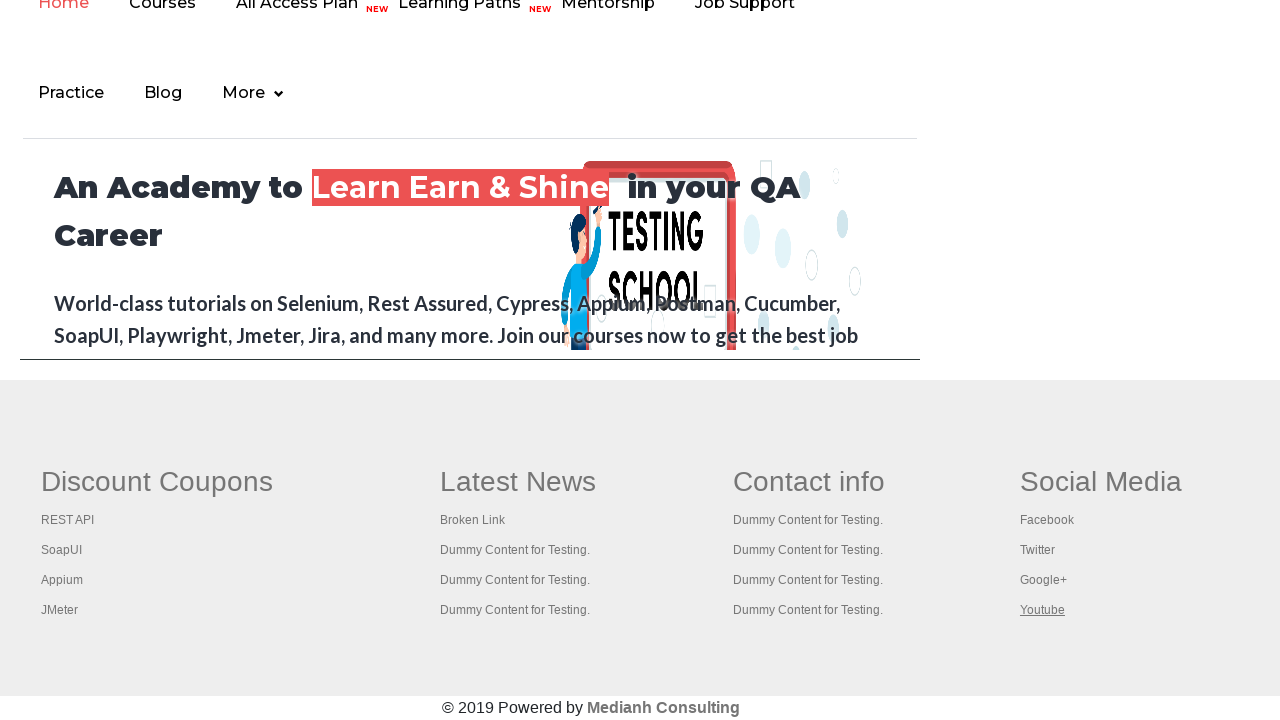

Switched to opened tab with title: 'Apache JMeter - Apache JMeter™'
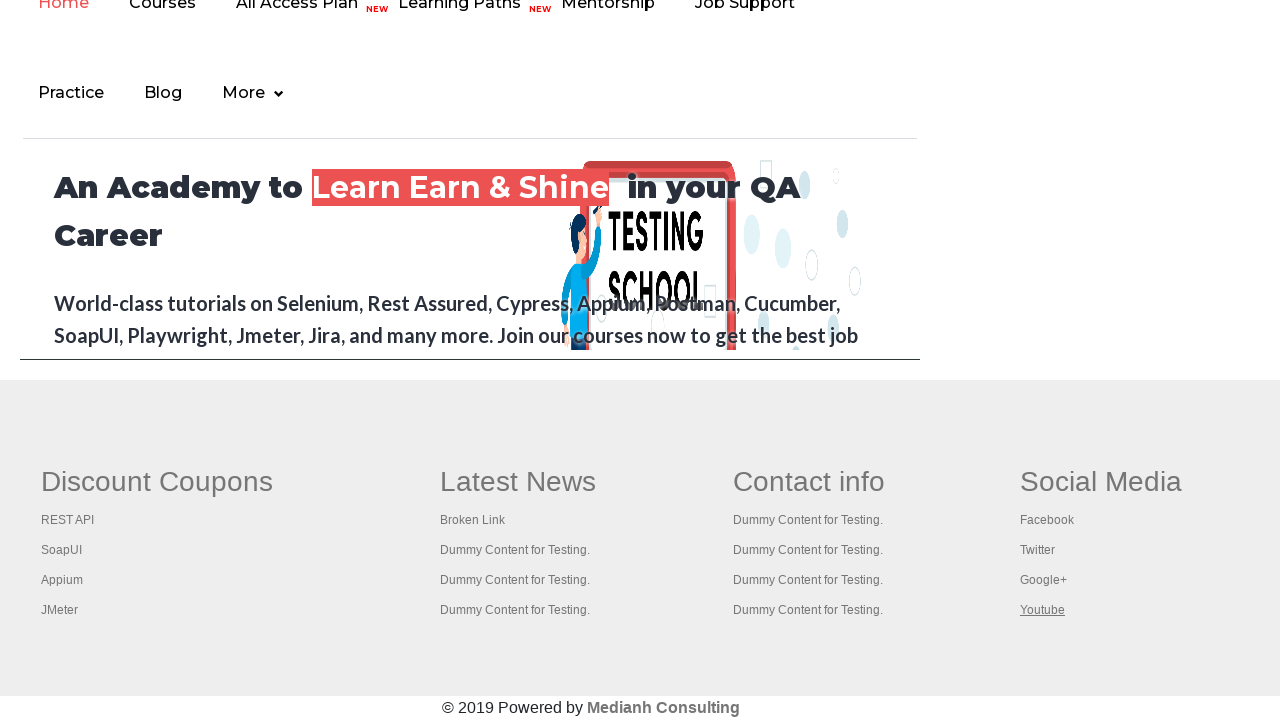

Switched to opened tab with title: ''
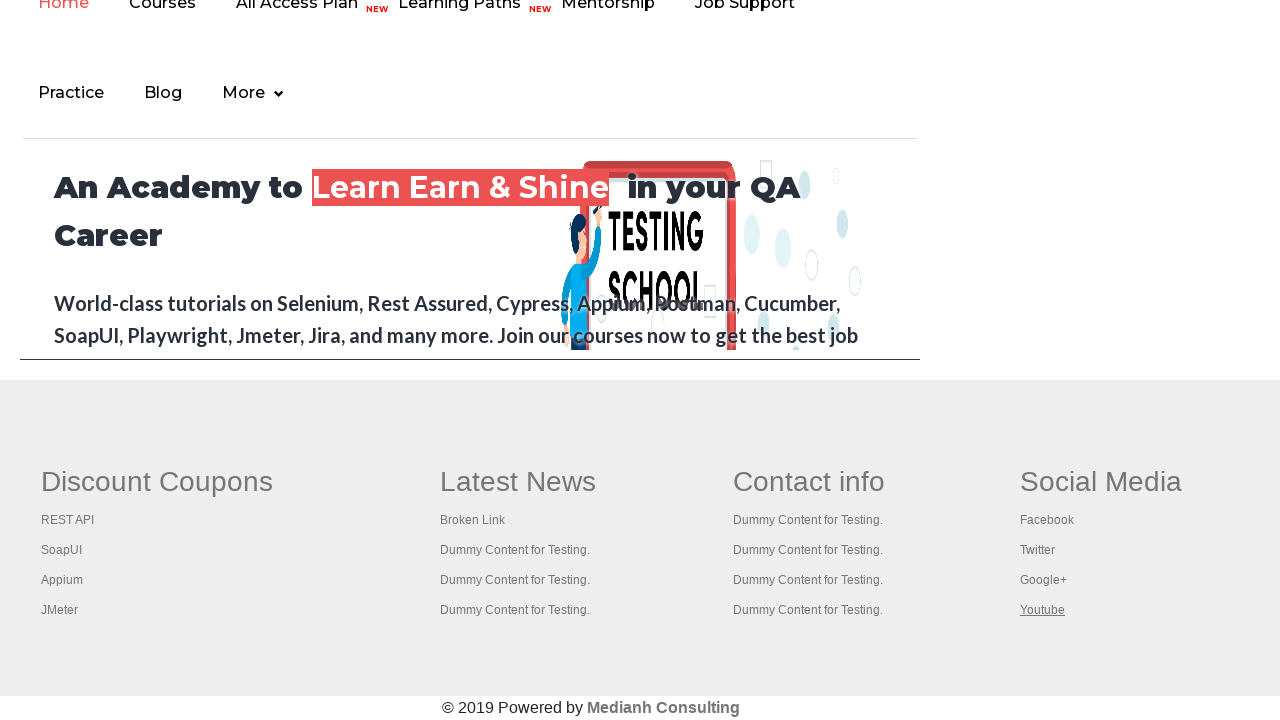

Switched to opened tab with title: 'Practice Page'
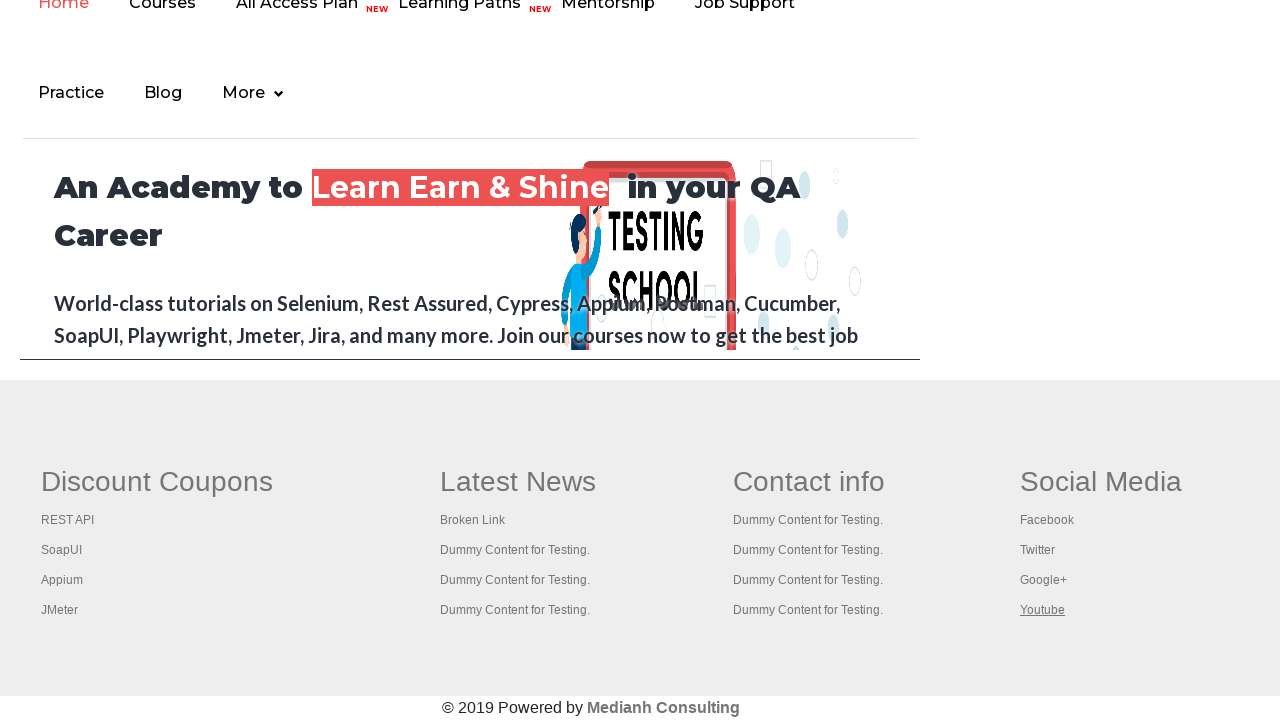

Switched to opened tab with title: 'Practice Page'
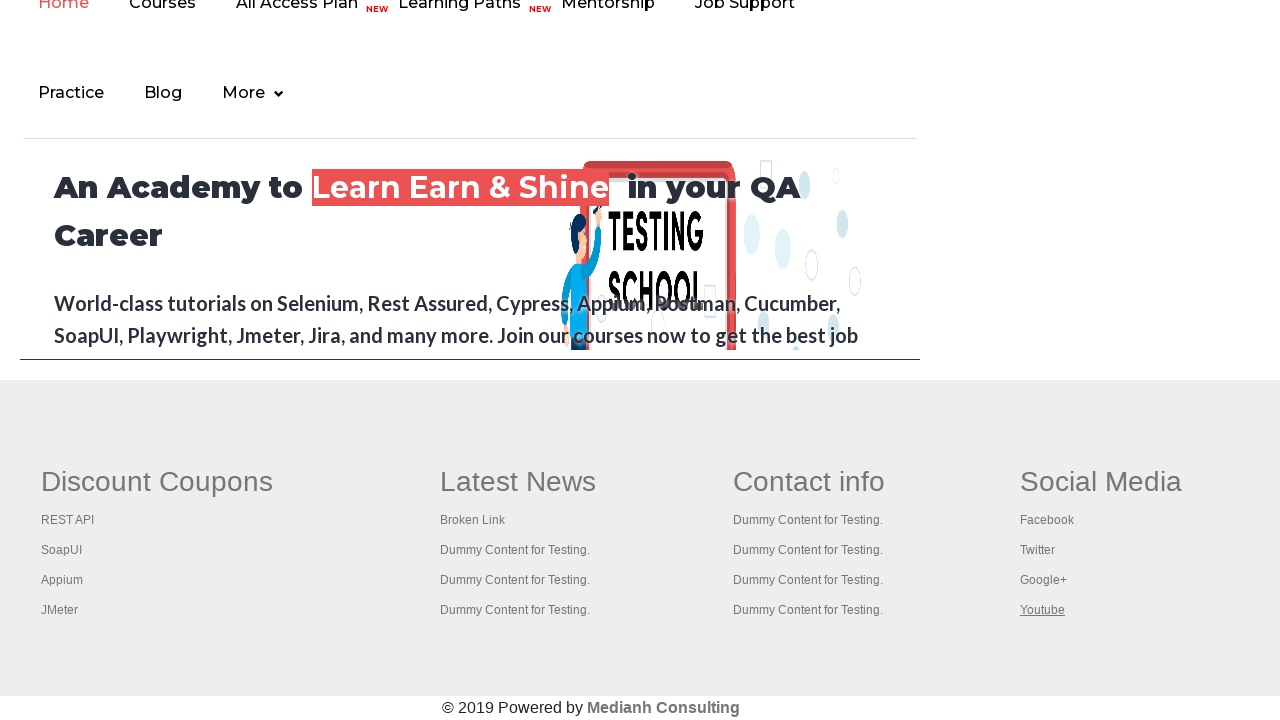

Switched to opened tab with title: 'Practice Page'
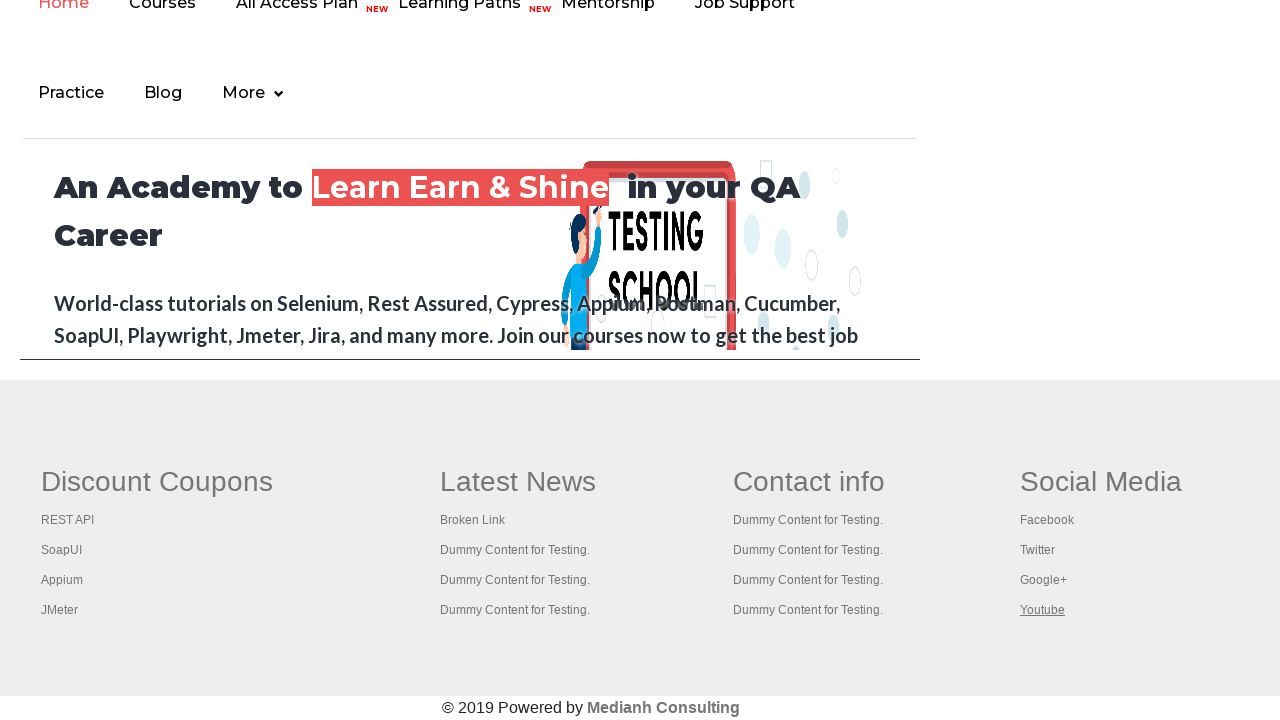

Switched to opened tab with title: 'Practice Page'
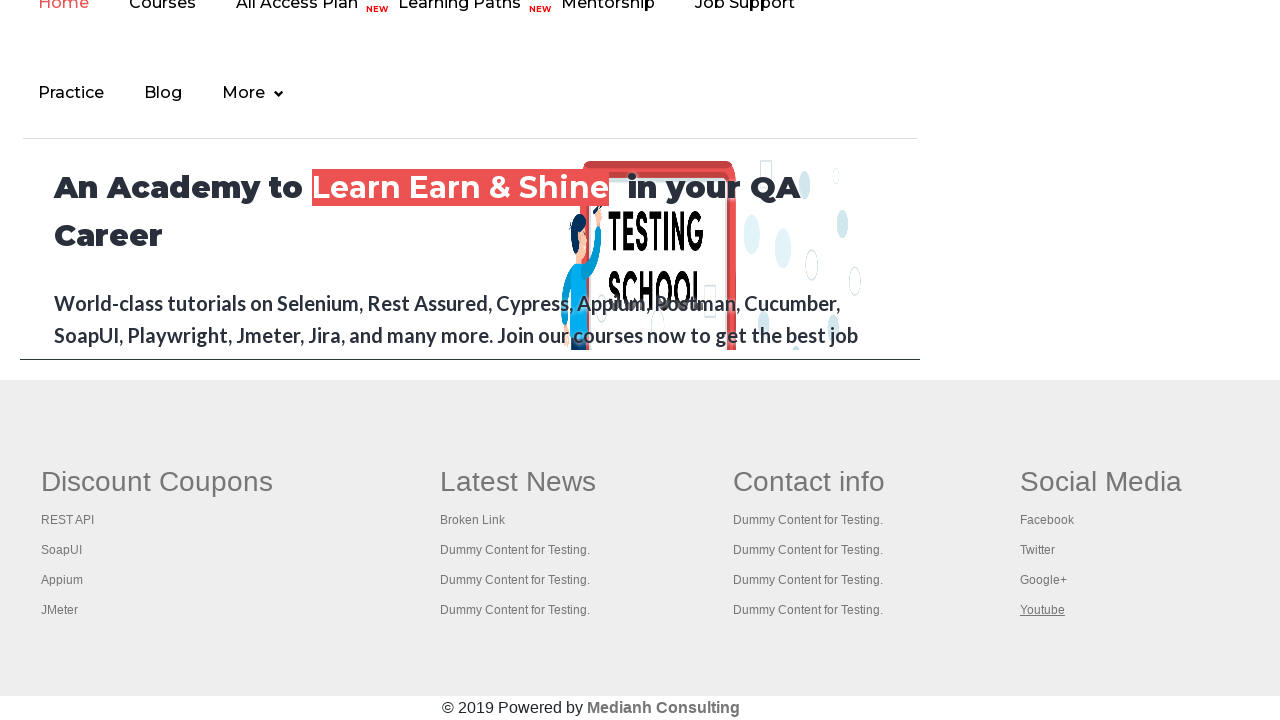

Switched to opened tab with title: 'Practice Page'
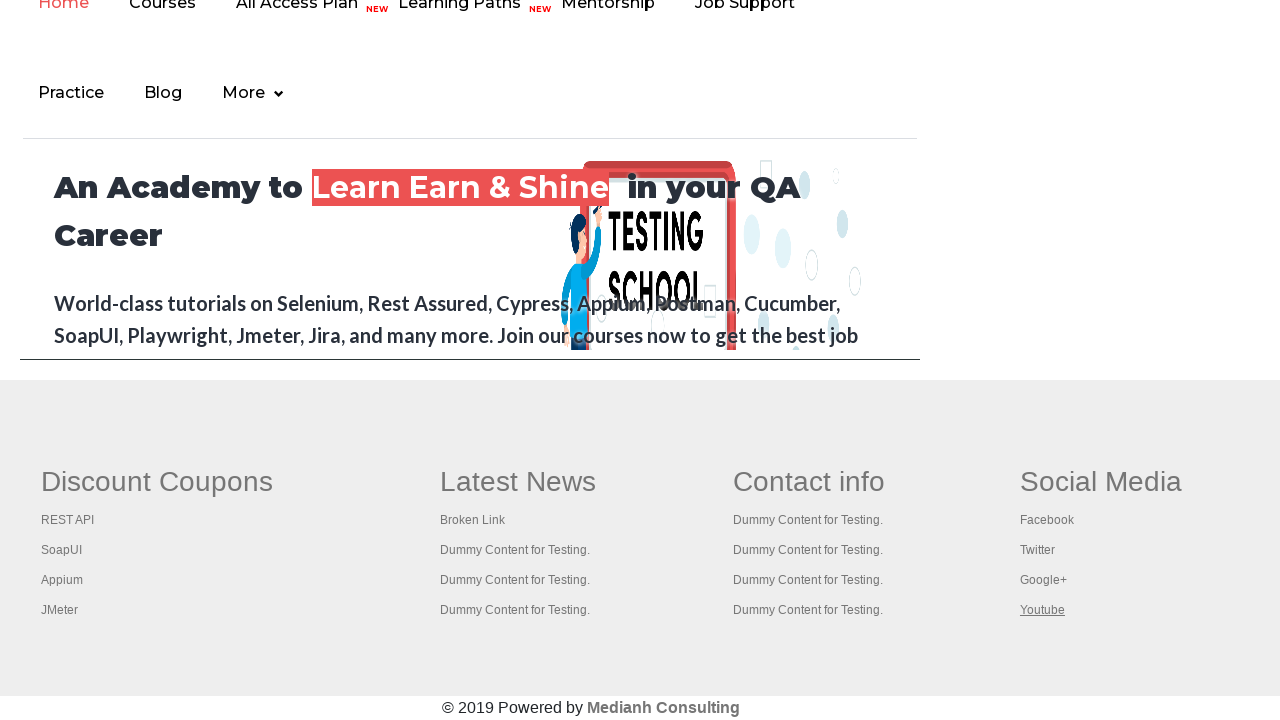

Switched to opened tab with title: 'Practice Page'
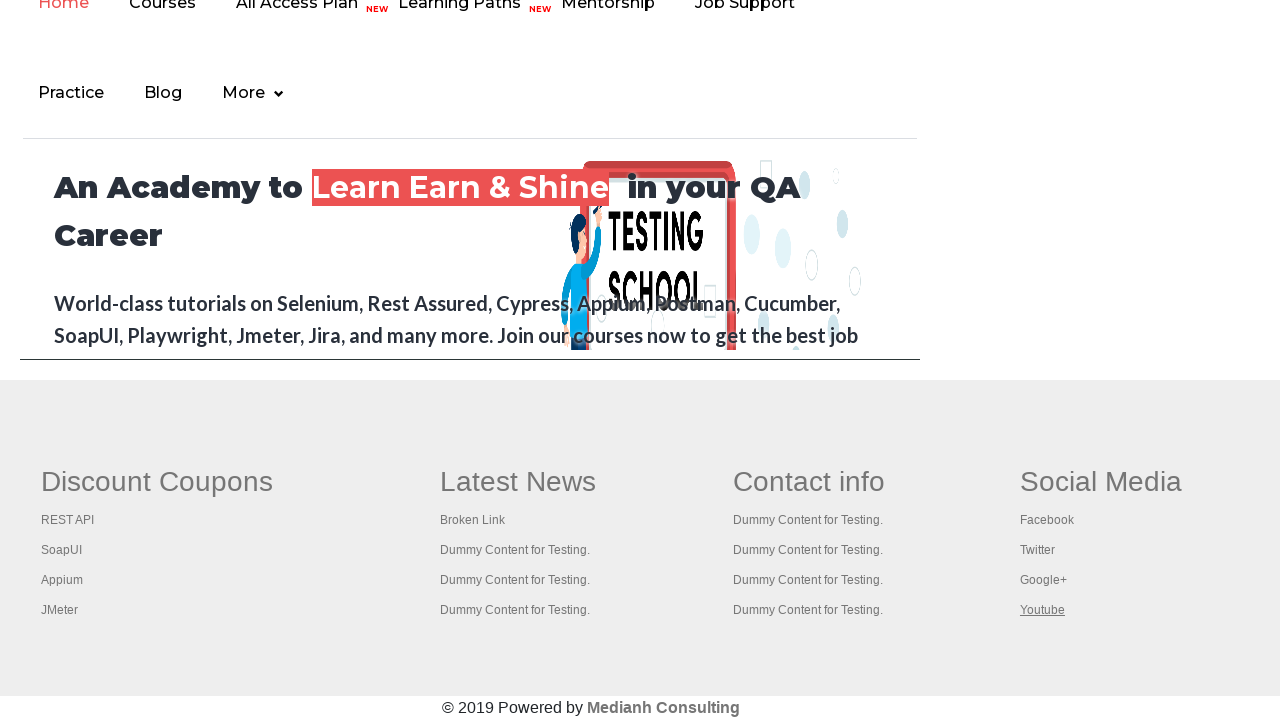

Switched to opened tab with title: 'Practice Page'
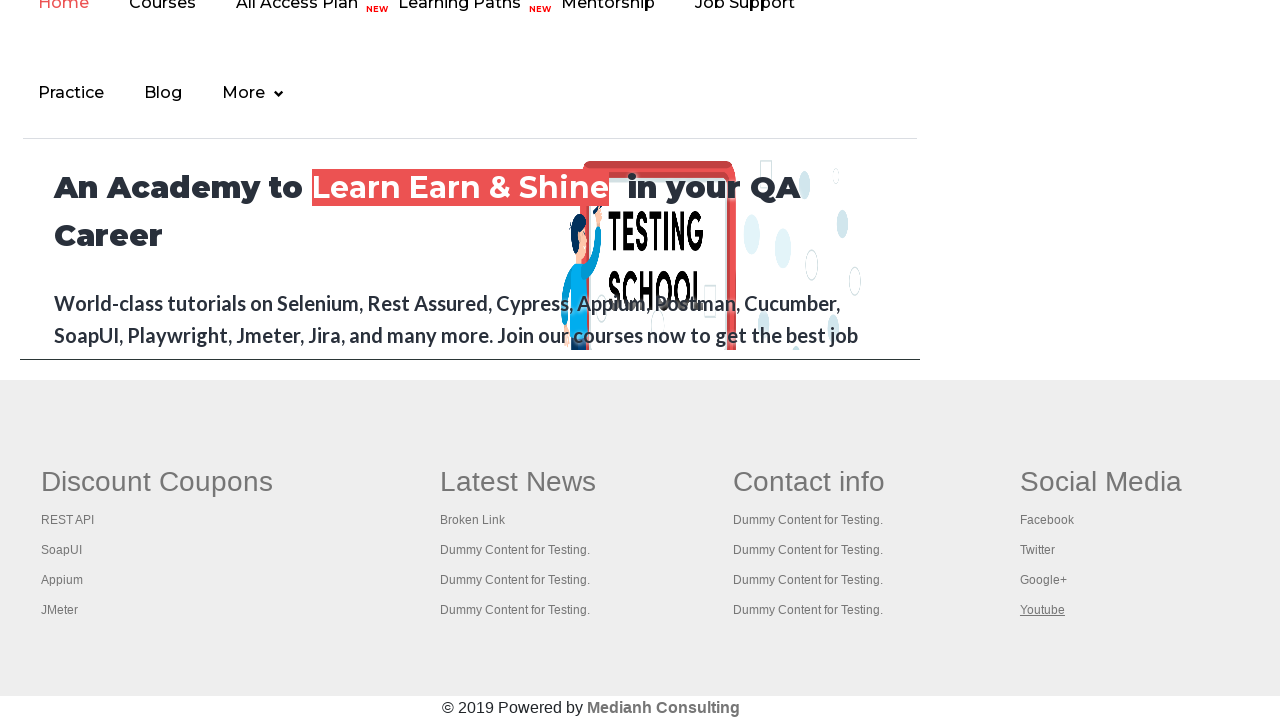

Switched to opened tab with title: 'Practice Page'
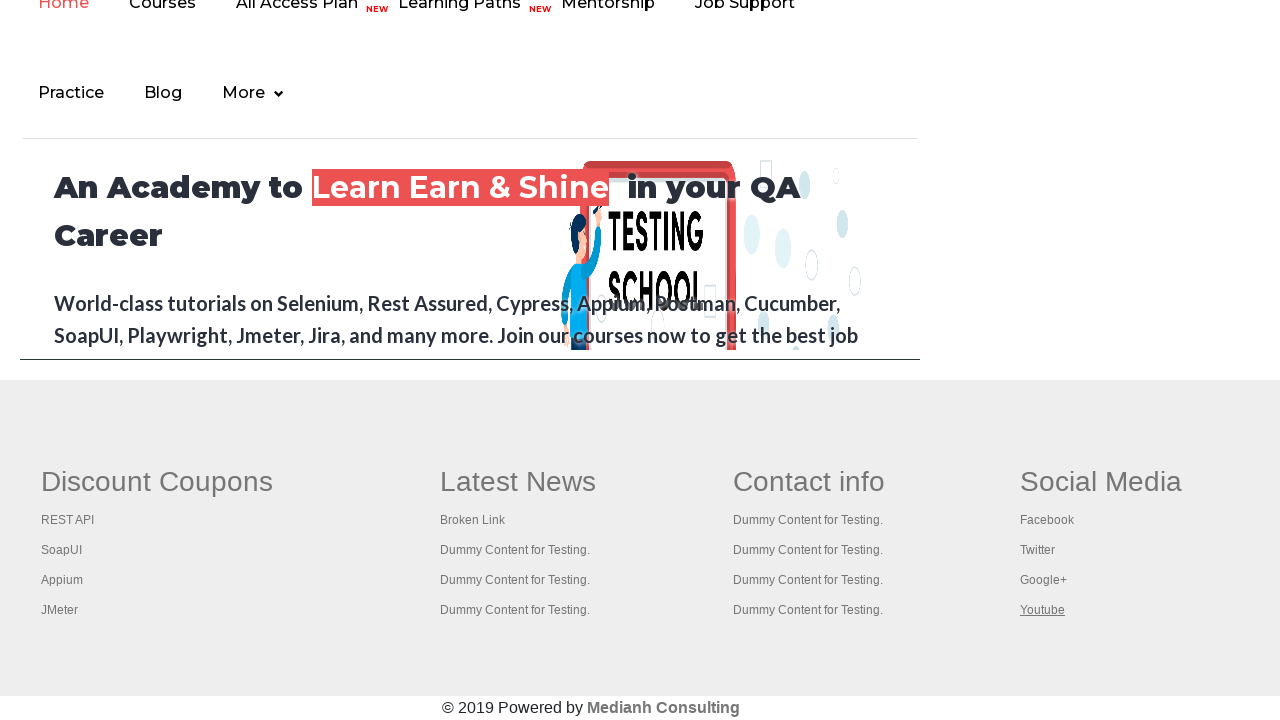

Switched to opened tab with title: 'Practice Page'
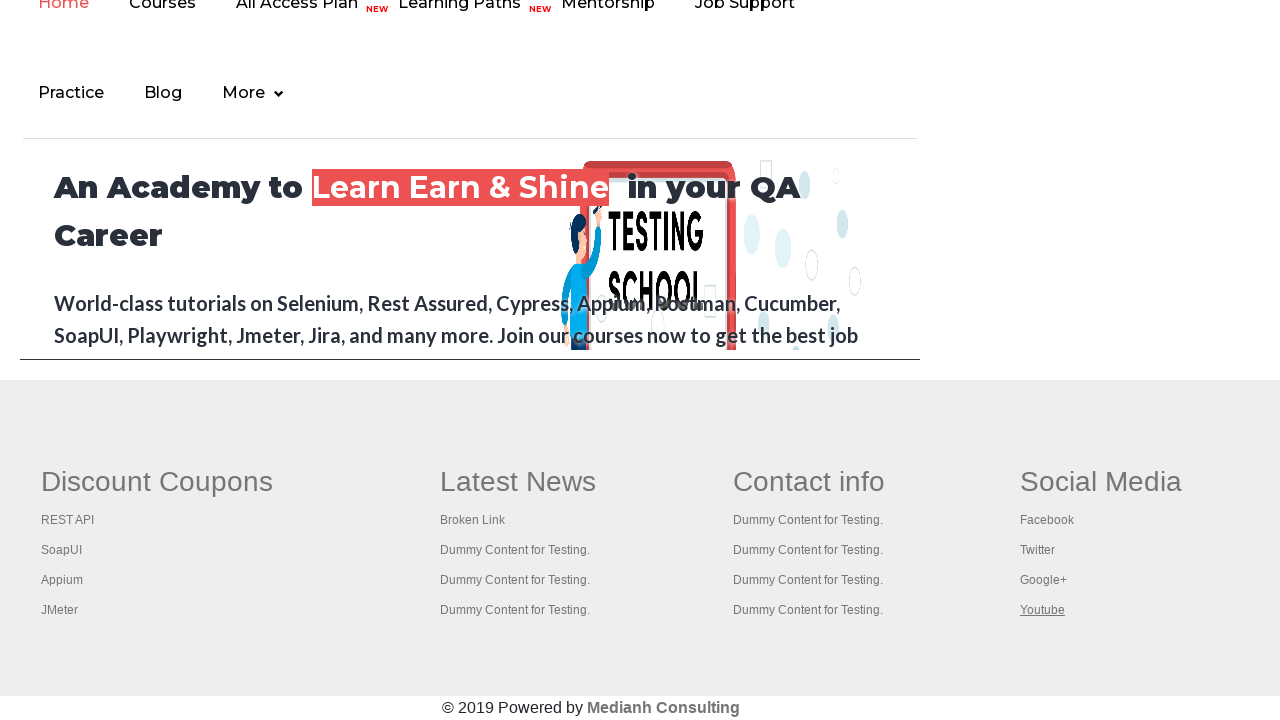

Switched to opened tab with title: 'Practice Page'
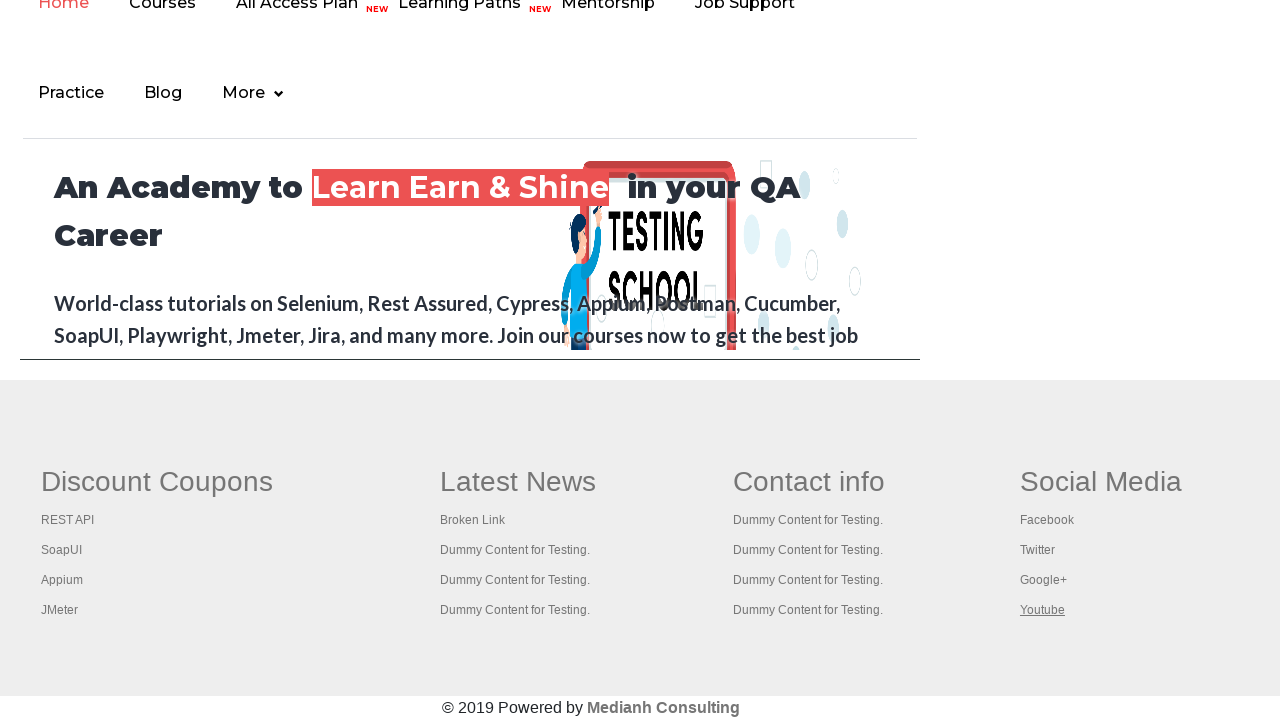

Switched to opened tab with title: 'Practice Page'
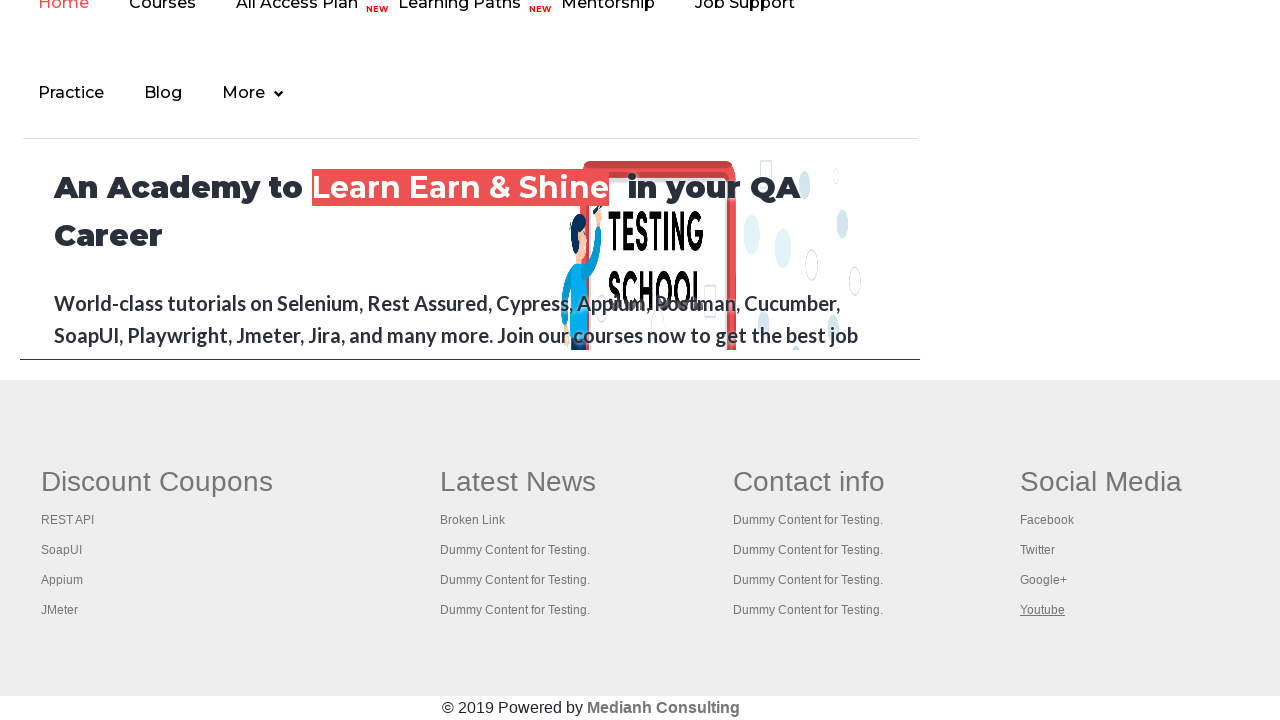

Brought main window back to focus
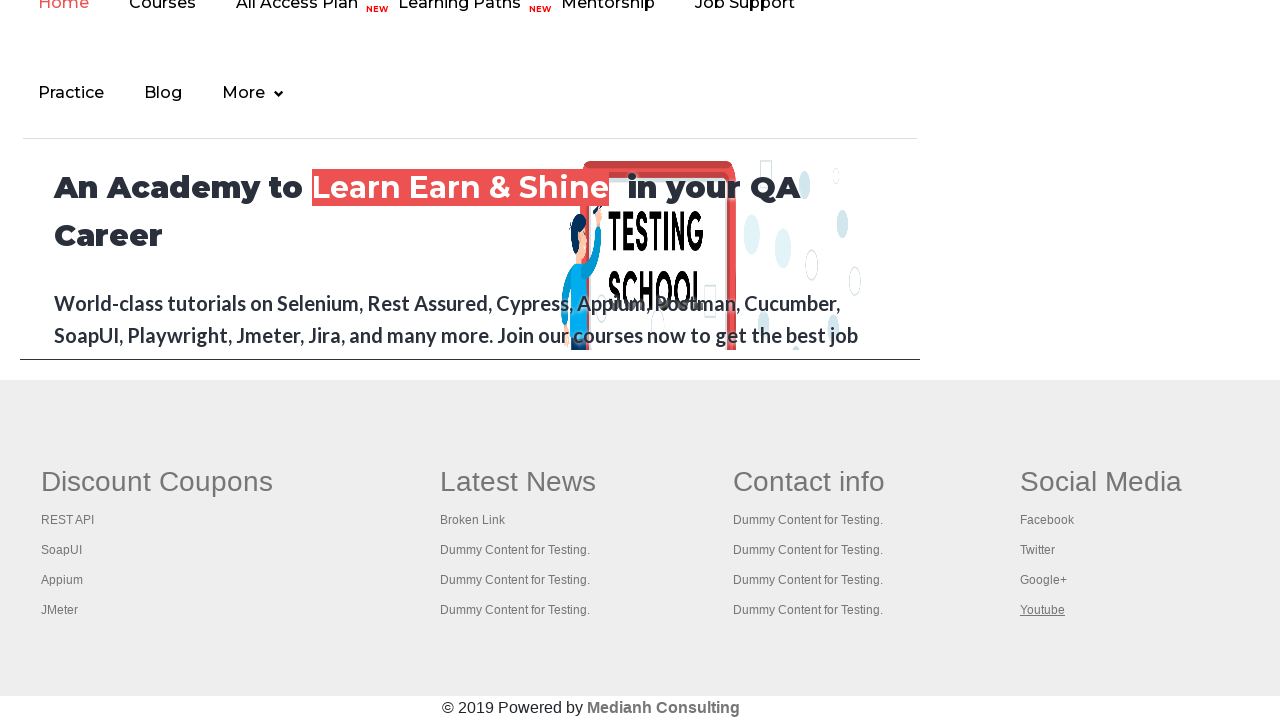

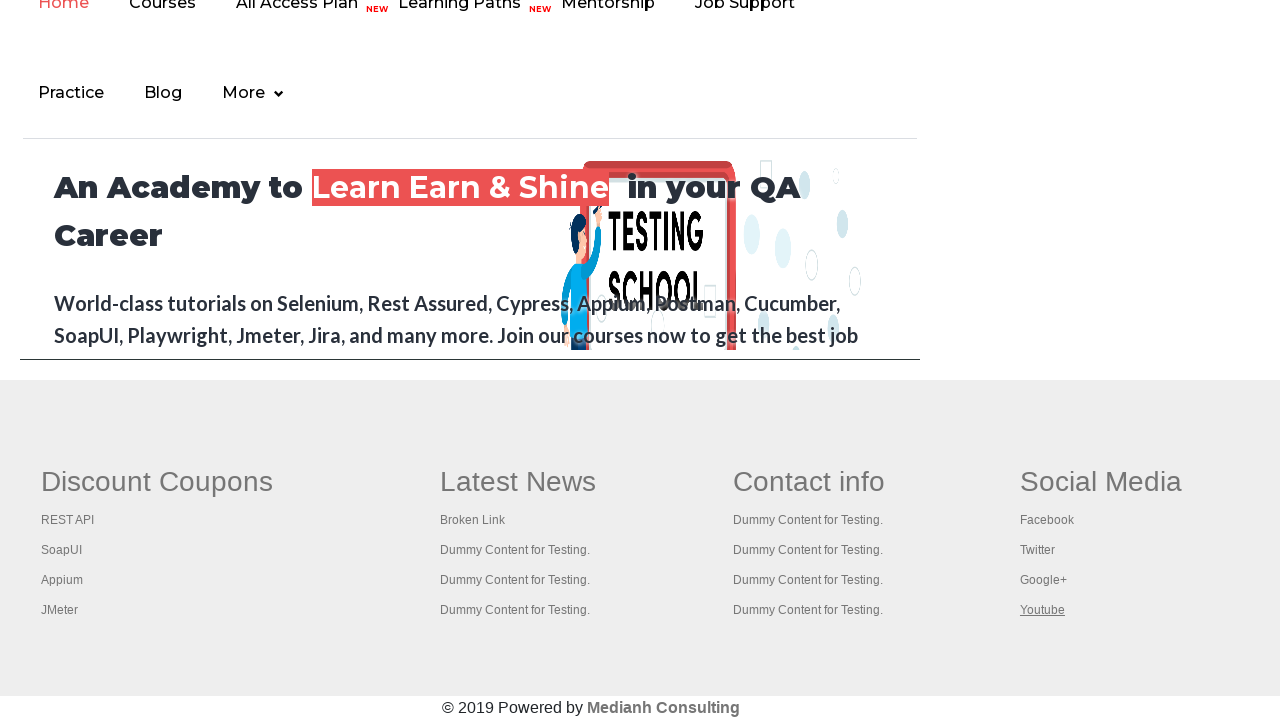